Tests the Web Tables functionality by adding multiple records to a data table and then searching for a specific entry.

Starting URL: https://demoqa.com

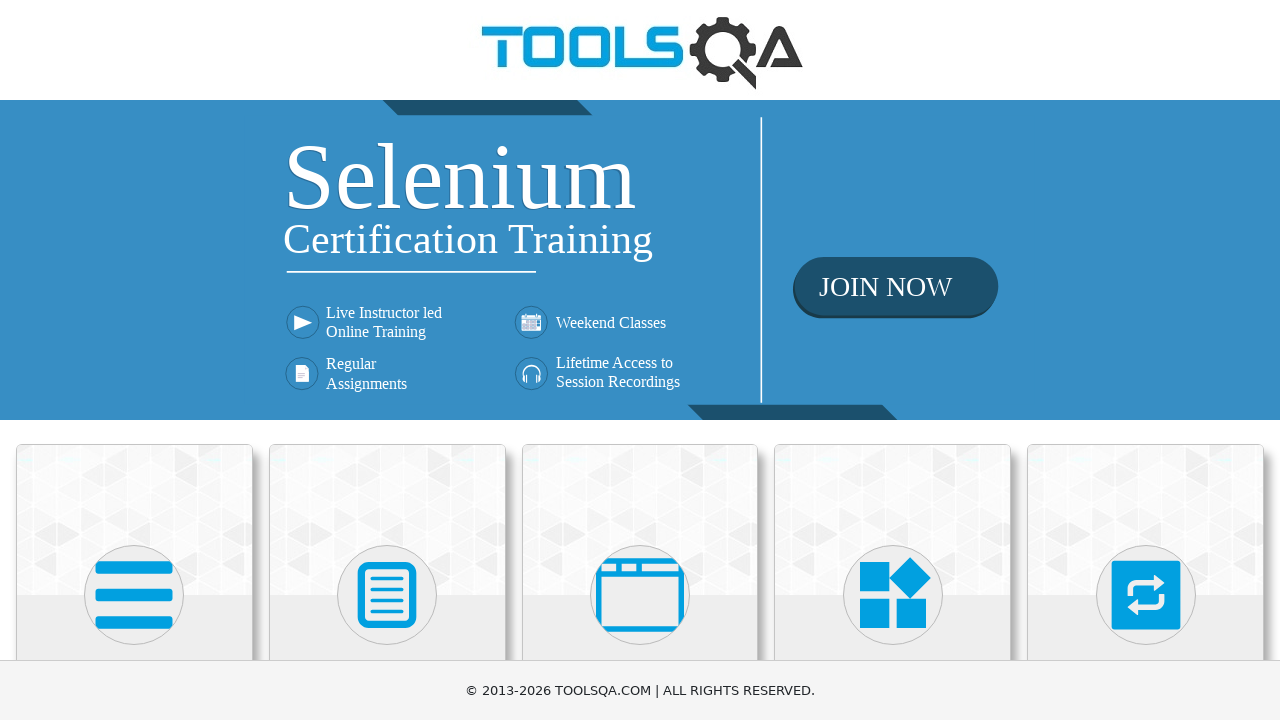

Clicked on 'Elements' card at (134, 360) on text=Elements
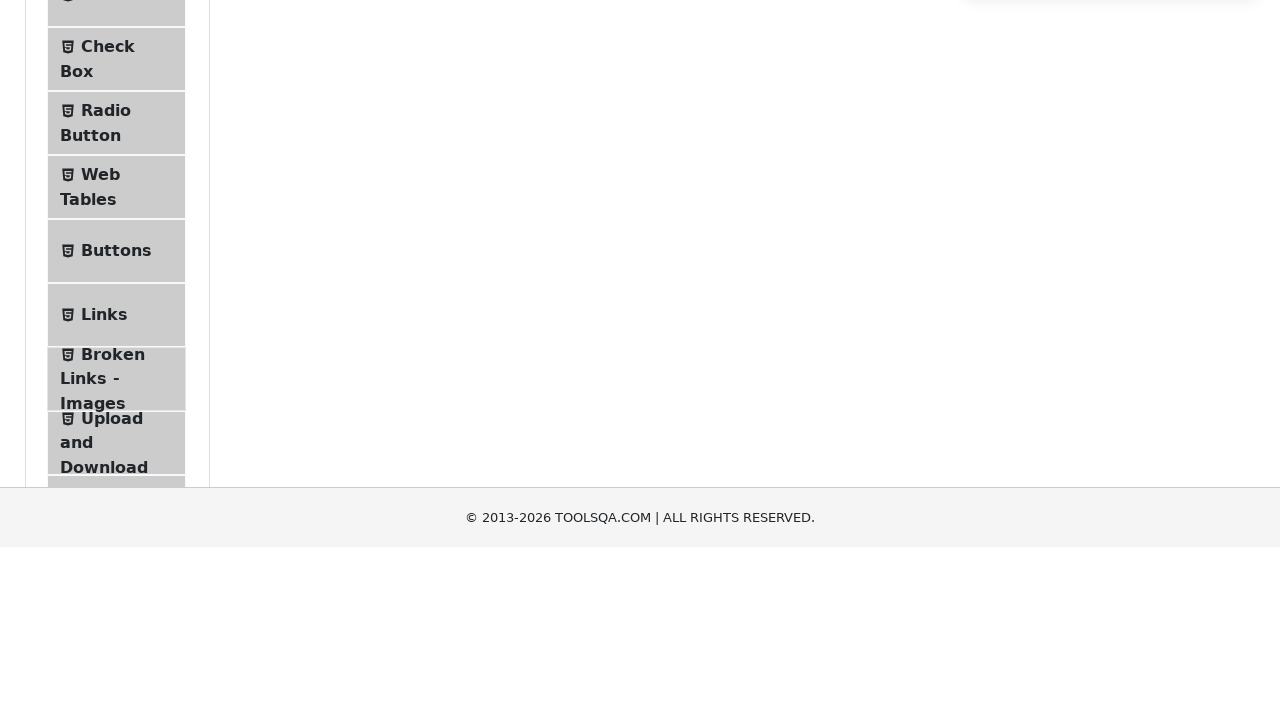

Clicked on 'Web Tables' menu item at (100, 440) on text=Web Tables
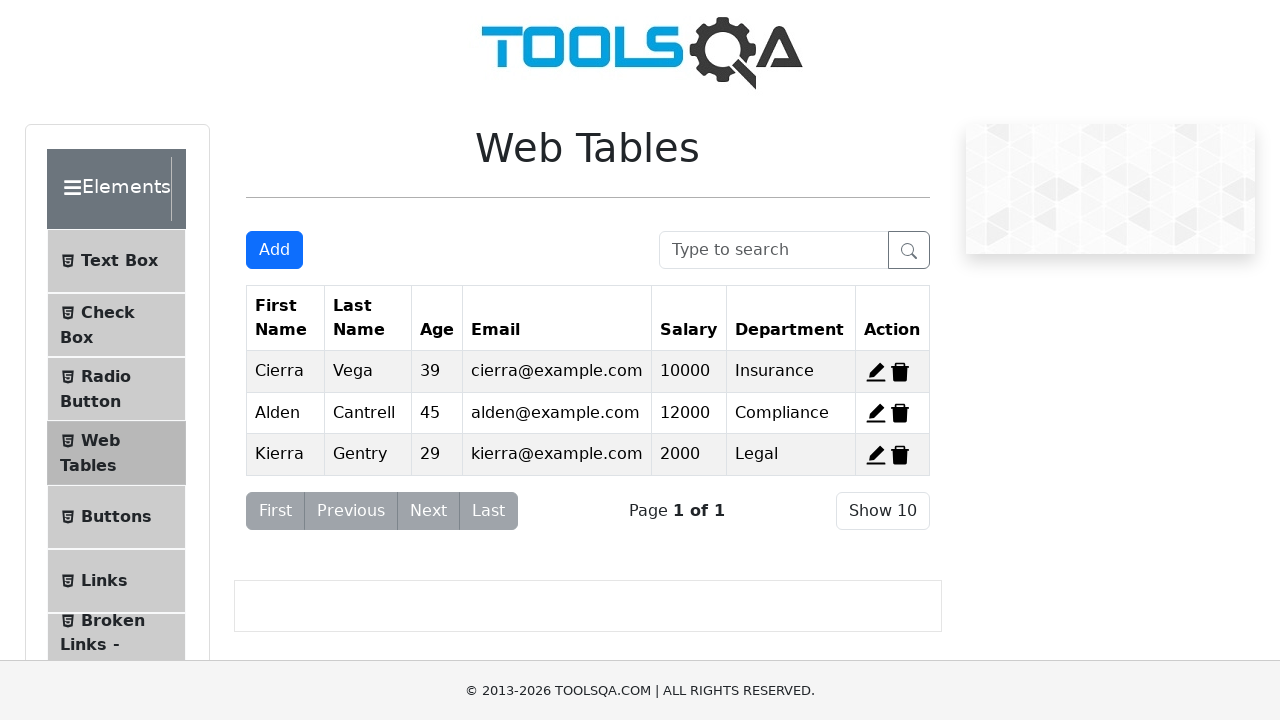

Clicked 'Add New Record' button for first record at (274, 250) on #addNewRecordButton
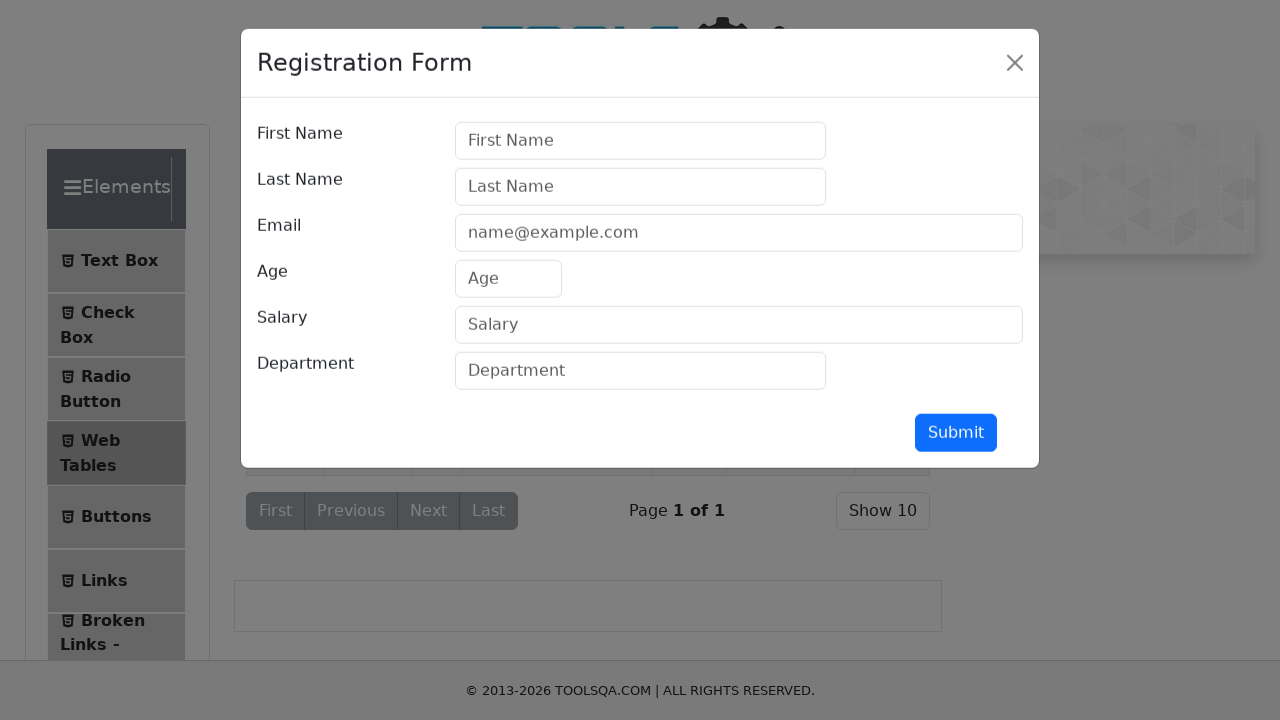

Filled first name field with 'raj' on #firstName
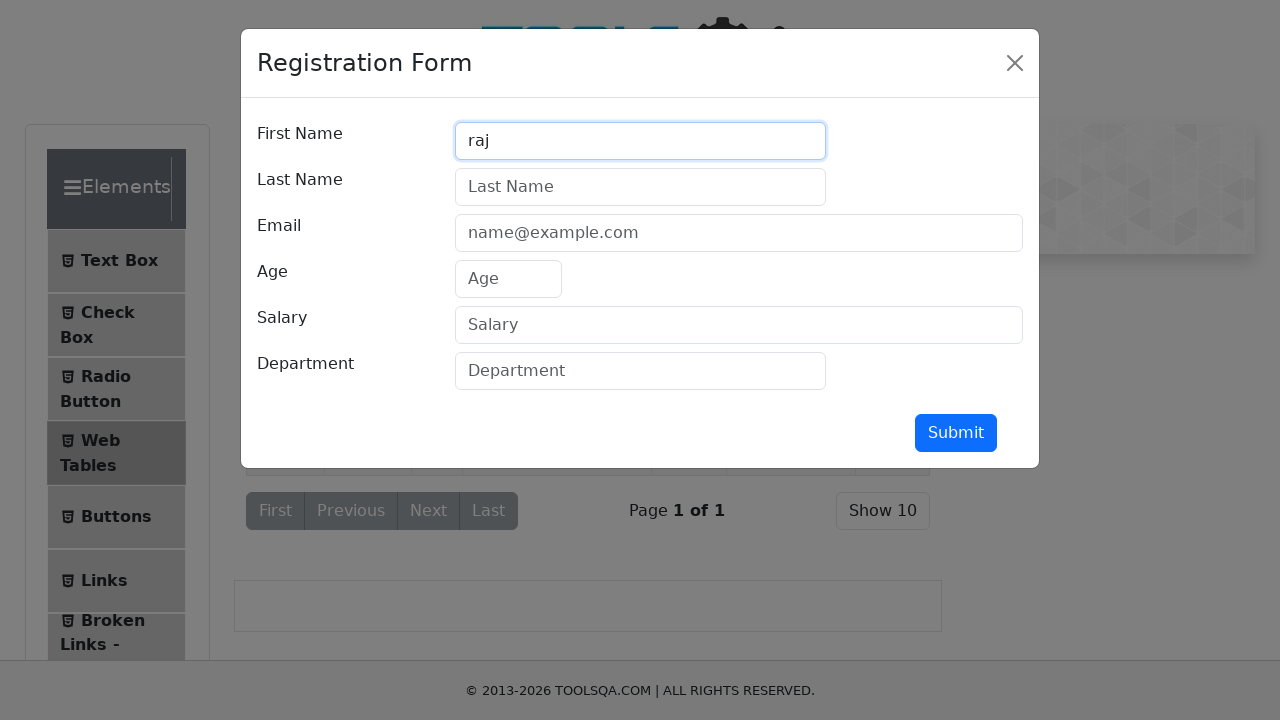

Filled last name field with 'two' on #lastName
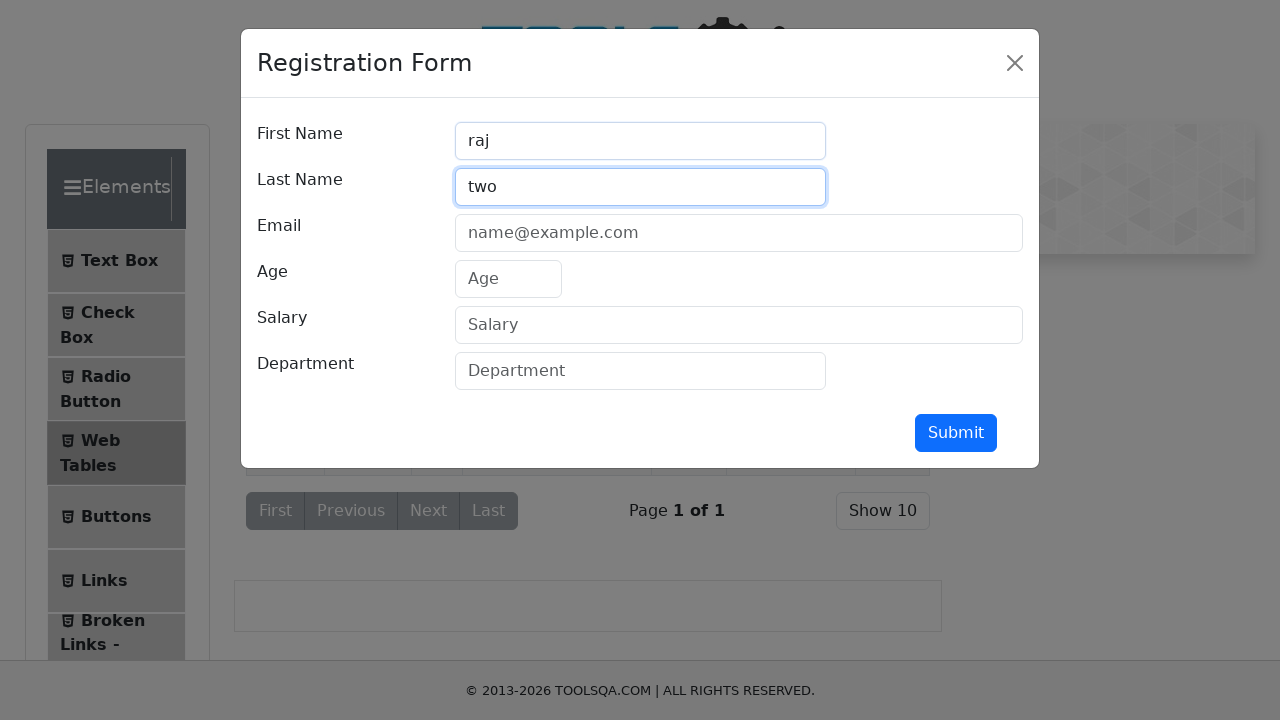

Filled email field with 'Raj@email.com' on #userEmail
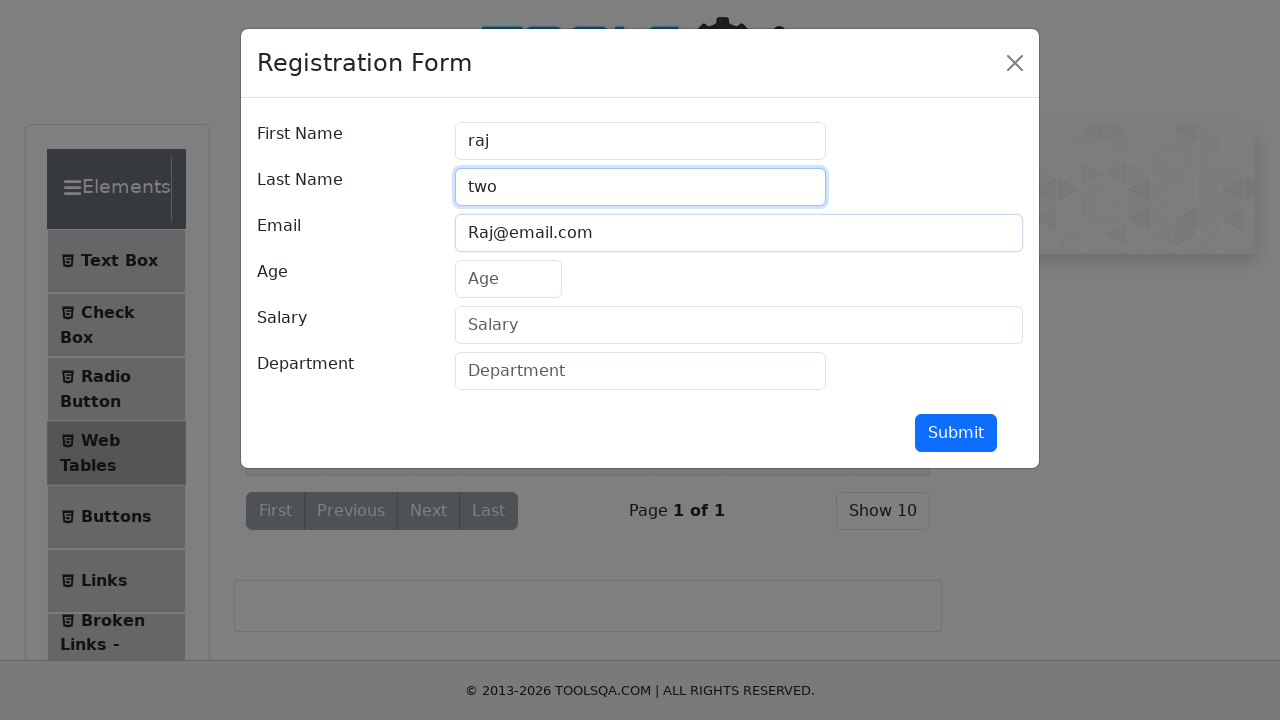

Filled age field with '25' on #age
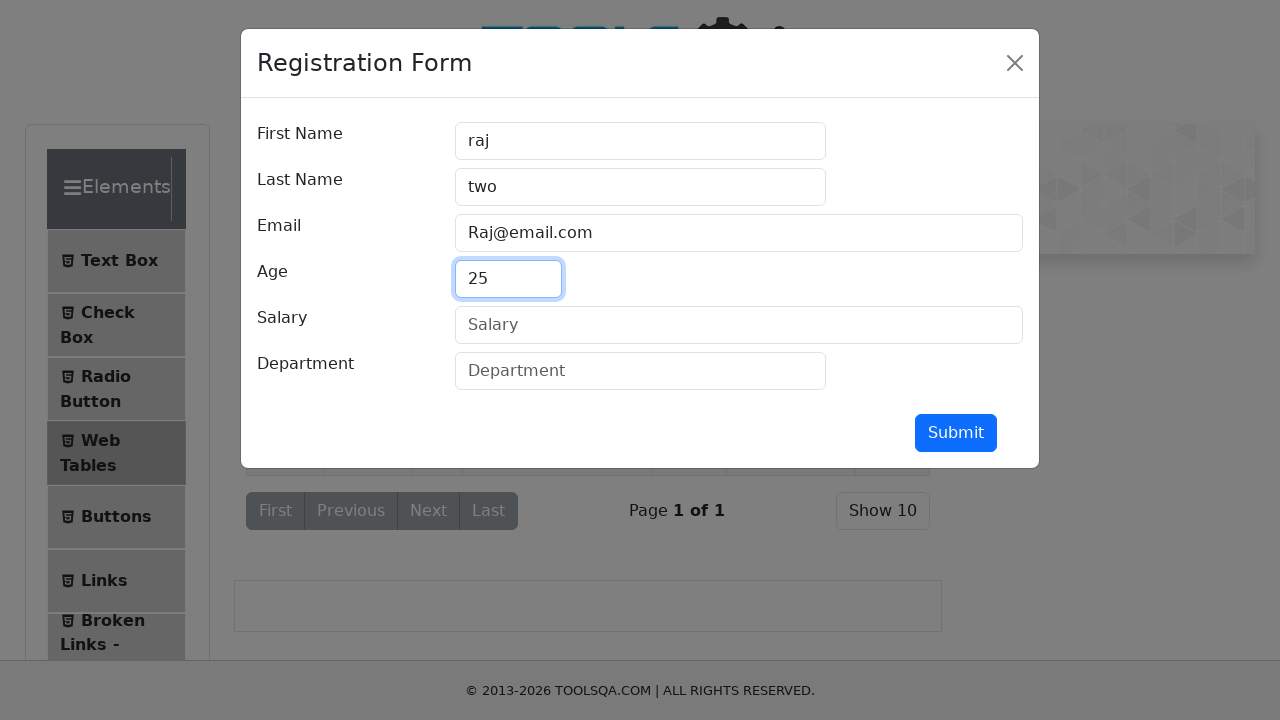

Filled salary field with '1' on #salary
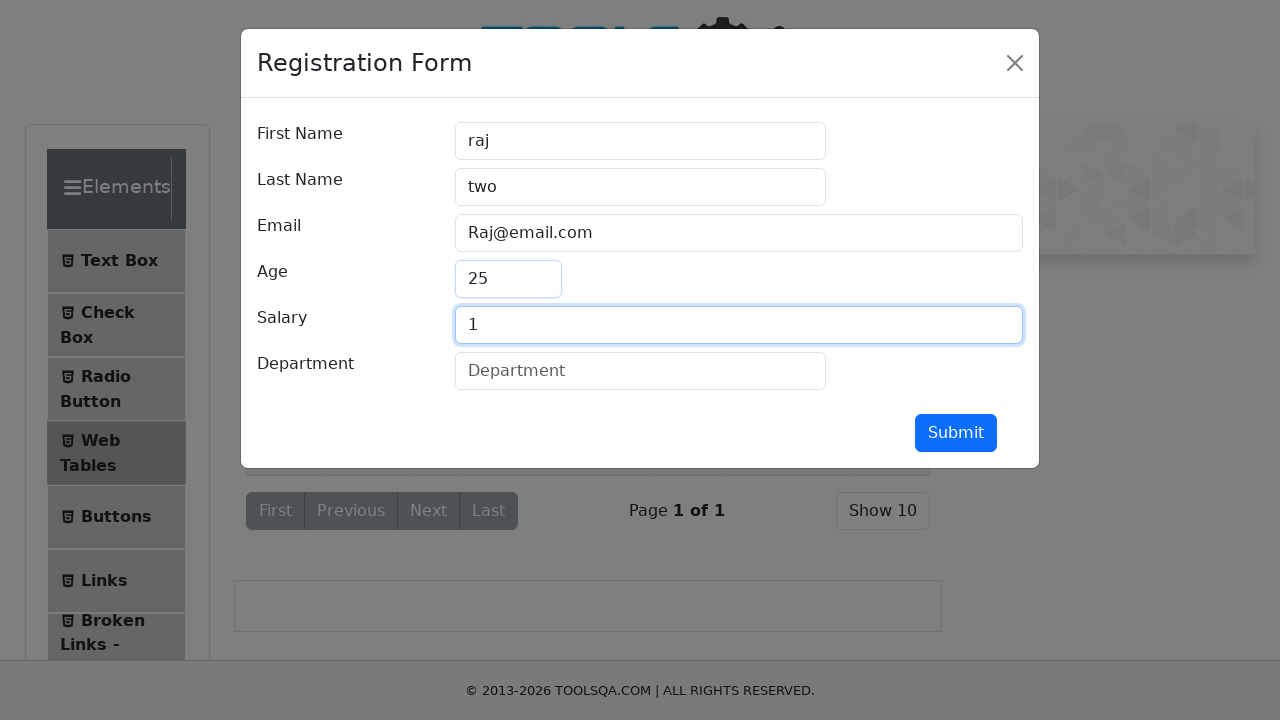

Filled department field with 'Tst' on #department
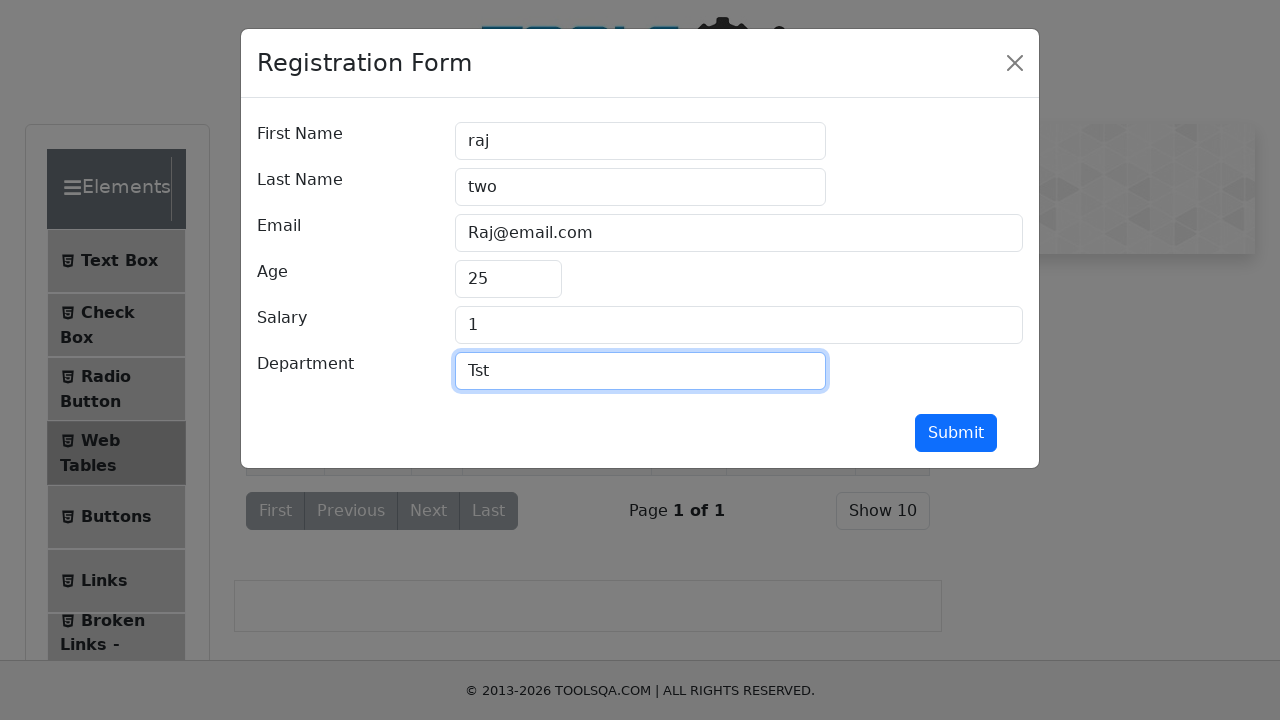

Clicked submit button to add first record at (956, 433) on #submit
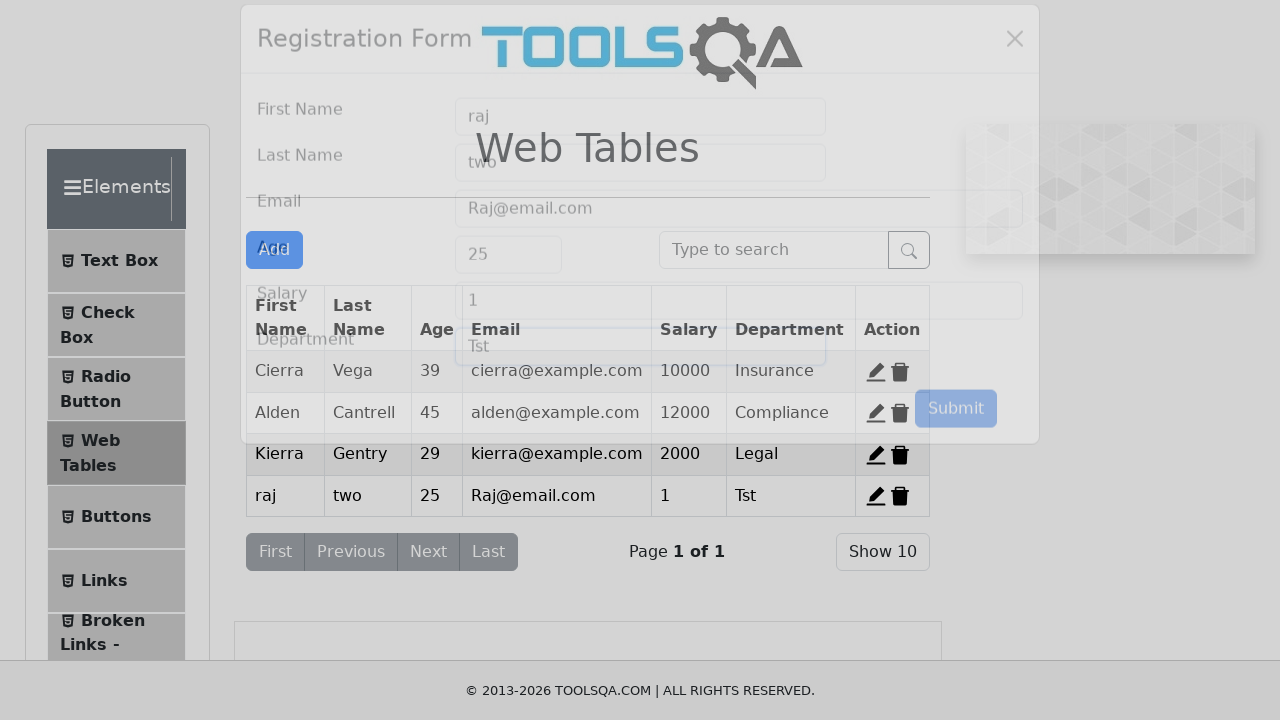

Clicked 'Add New Record' button for second record at (274, 250) on #addNewRecordButton
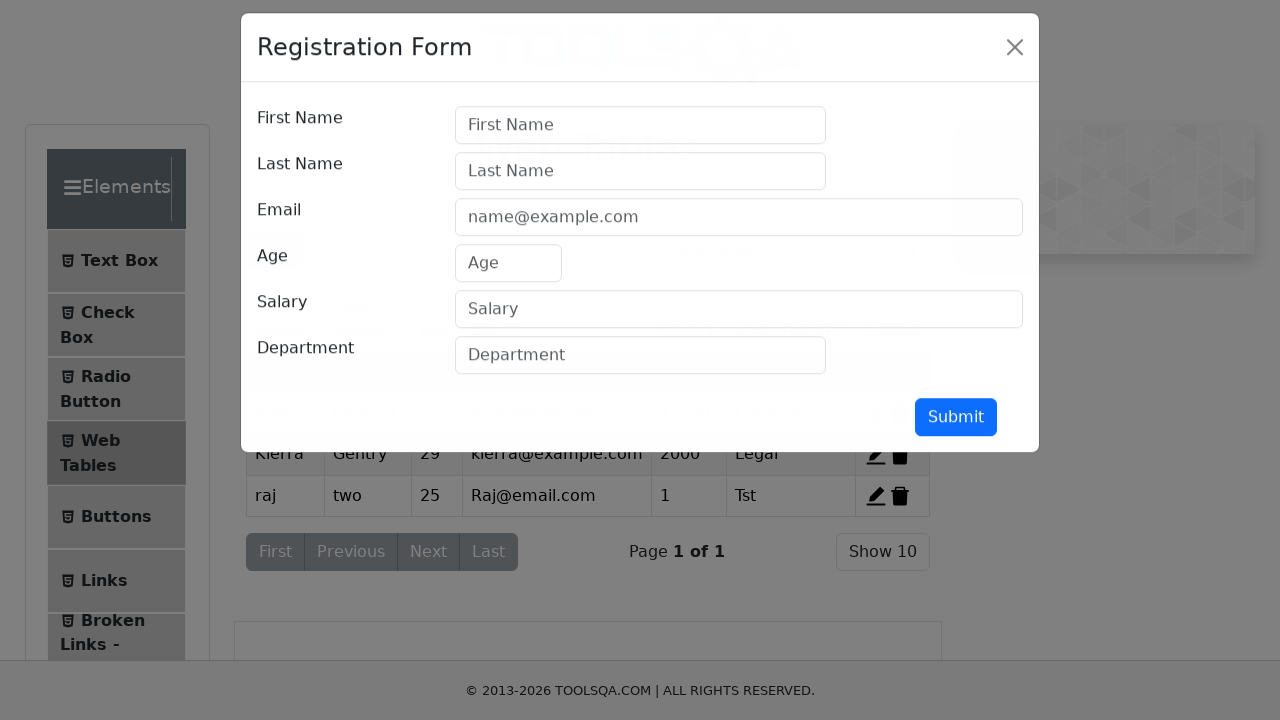

Filled first name field with 'koti' on #firstName
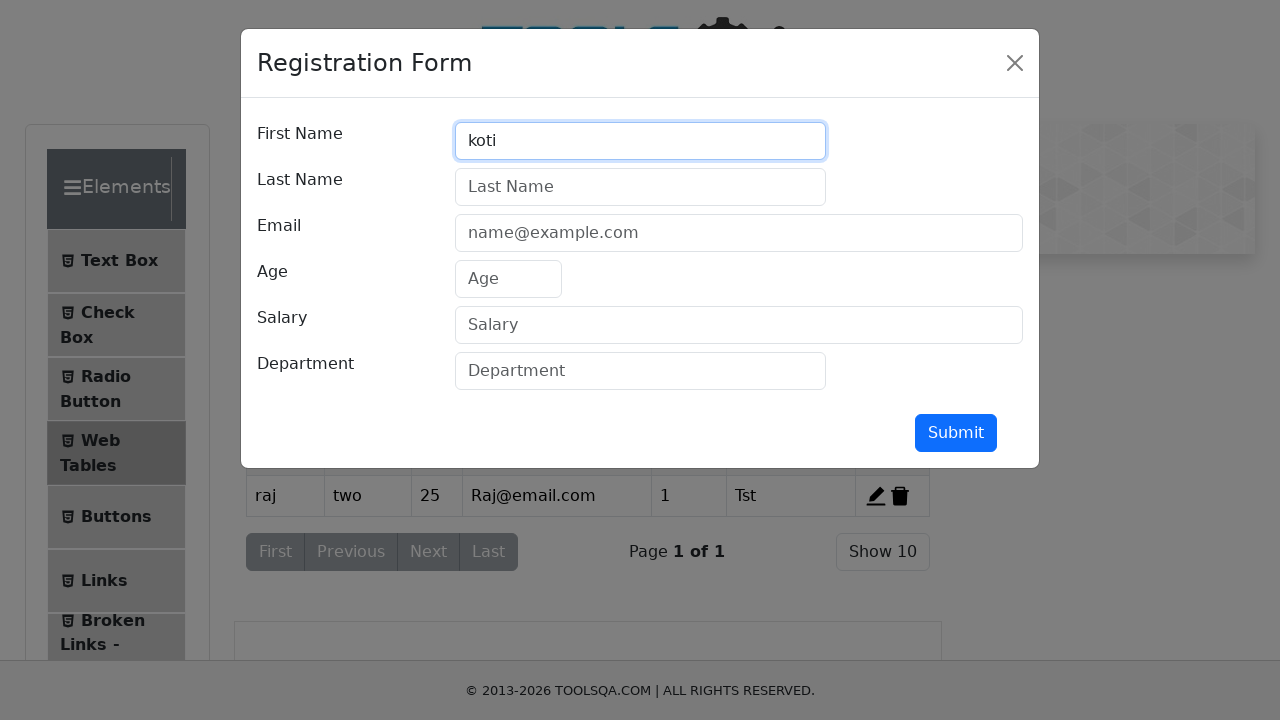

Filled last name field with 'three' on #lastName
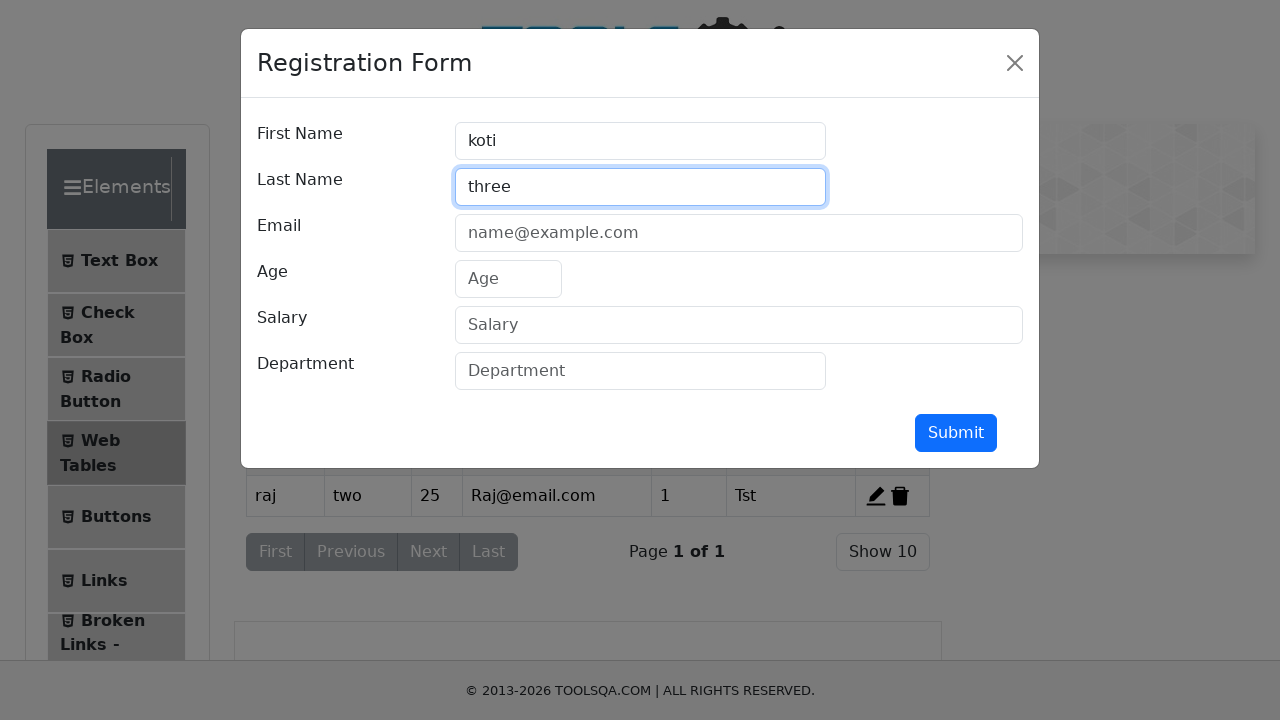

Filled email field with 'Koti@email.com' on #userEmail
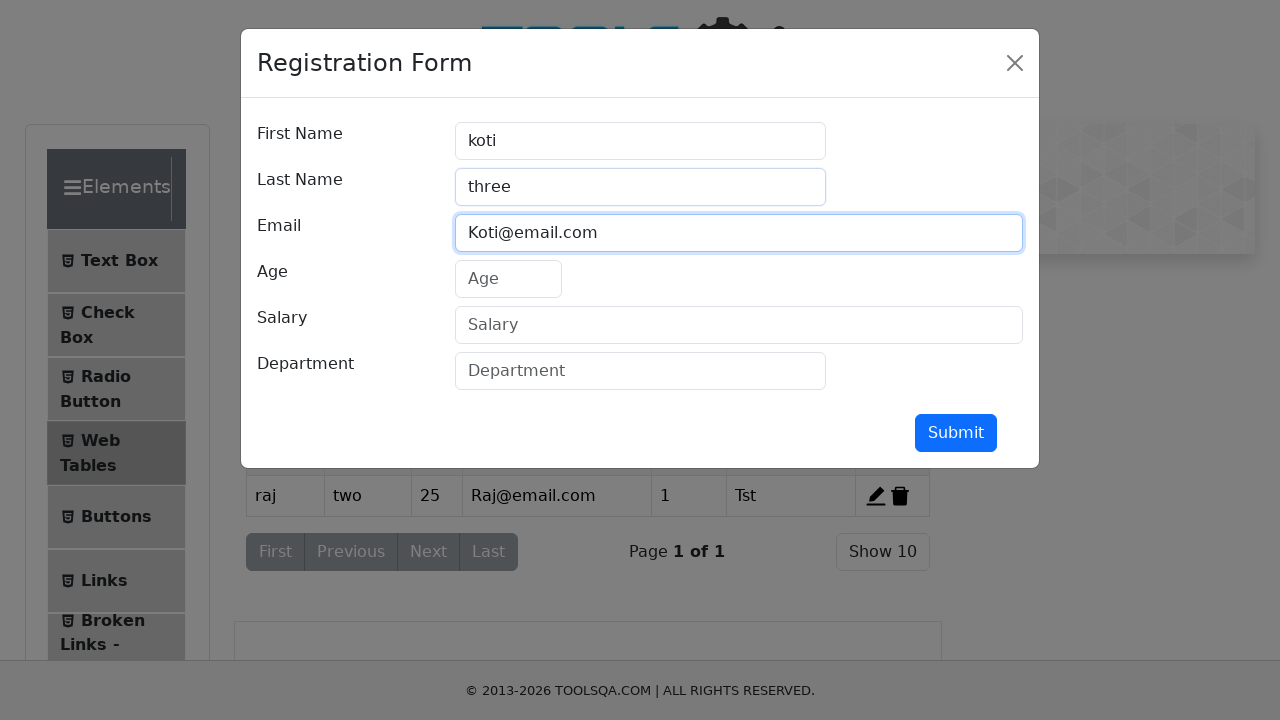

Filled age field with '30' on #age
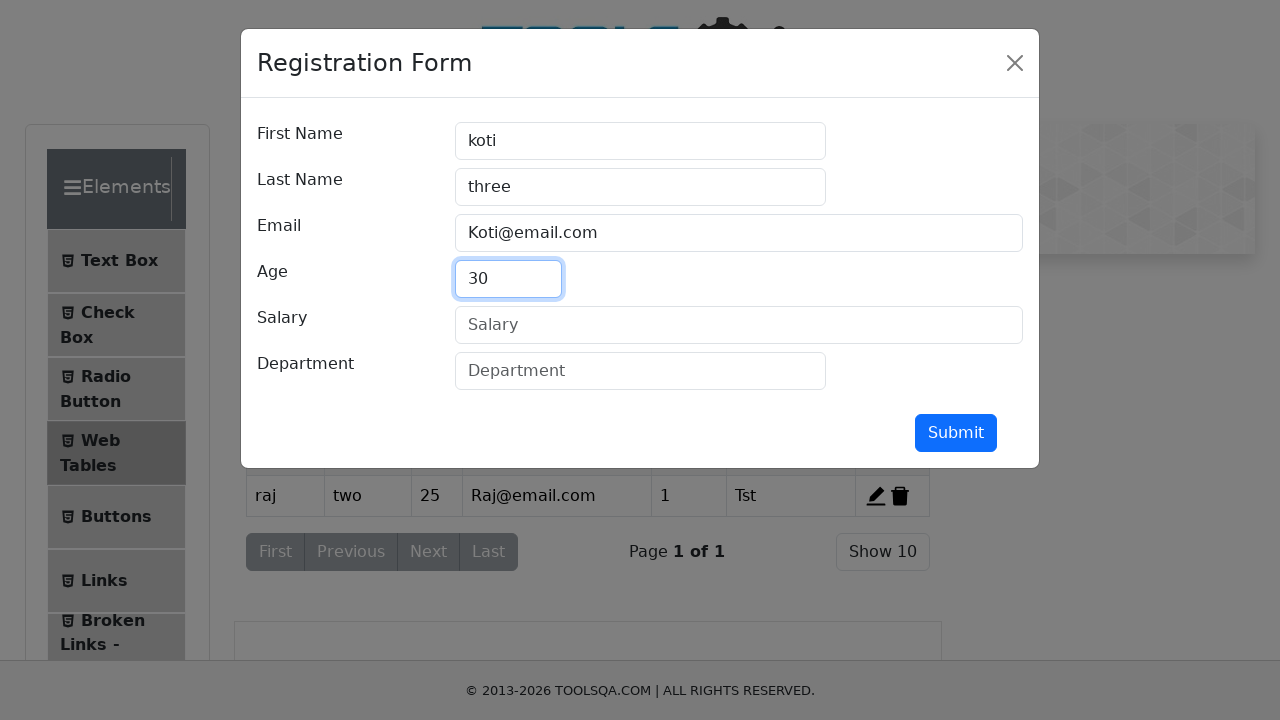

Filled salary field with '5000' on #salary
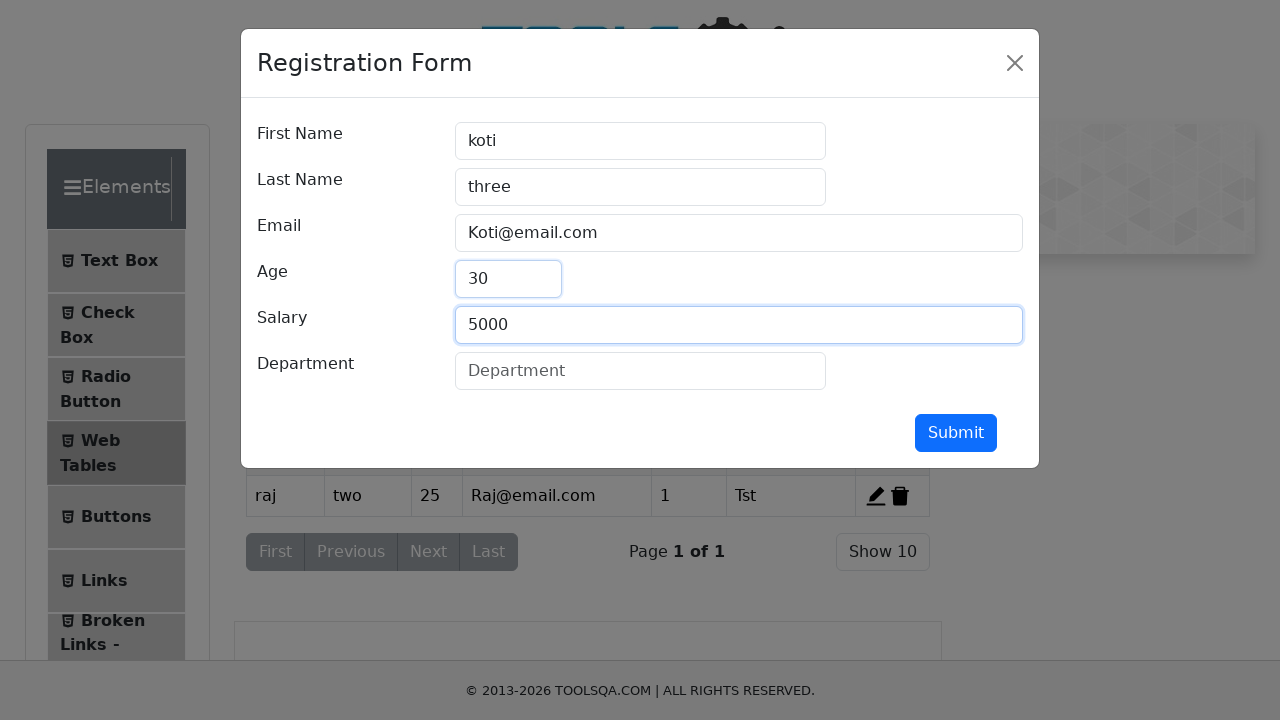

Filled department field with 'HR' on #department
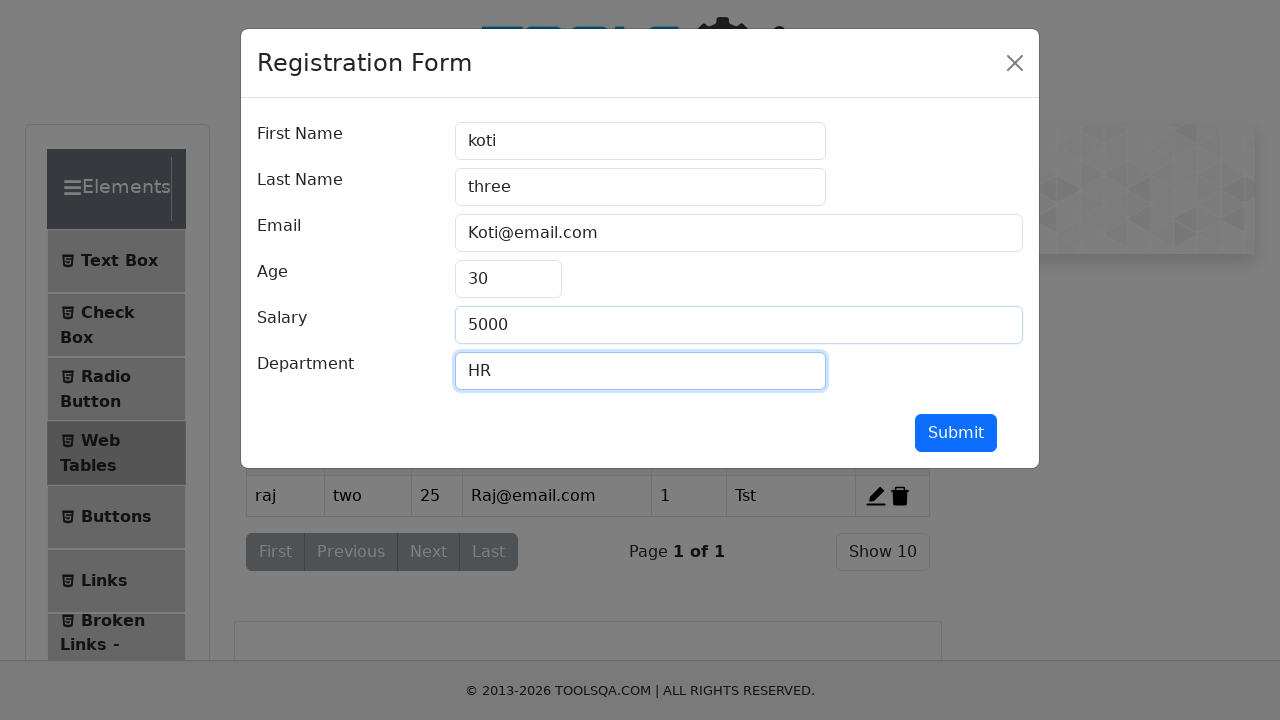

Clicked submit button to add second record at (956, 433) on #submit
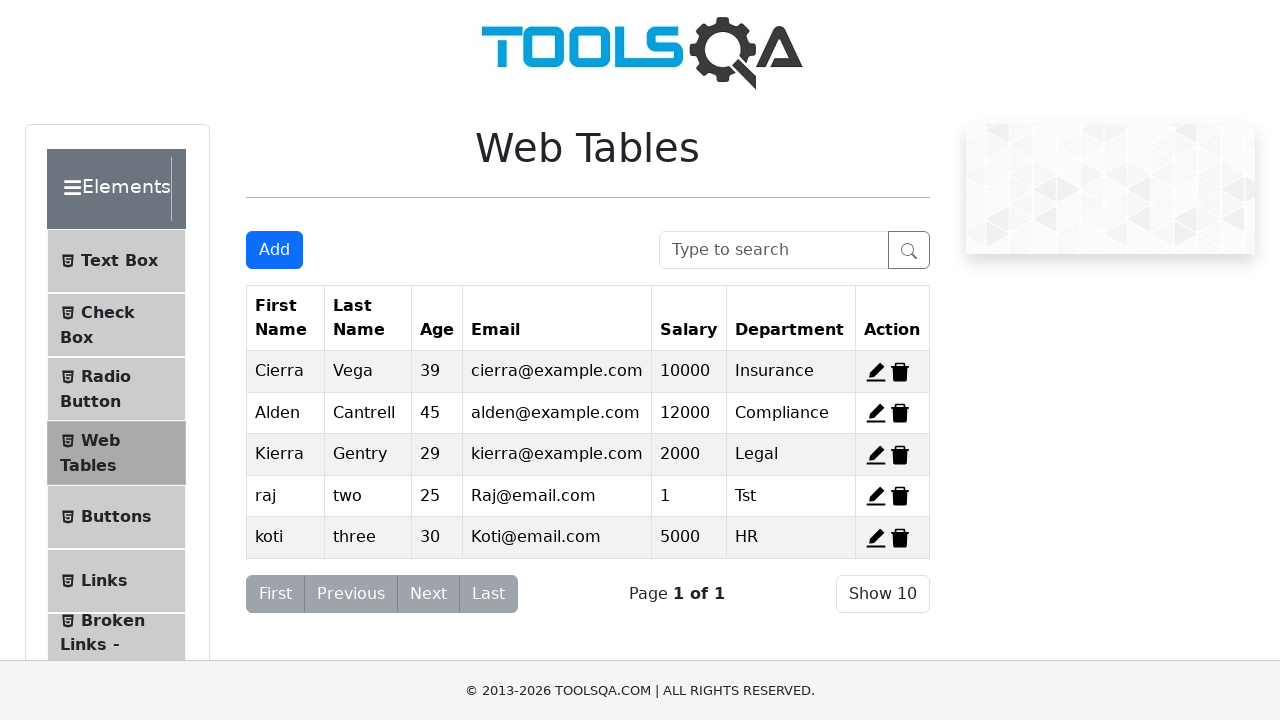

Clicked 'Add New Record' button for third record at (274, 250) on #addNewRecordButton
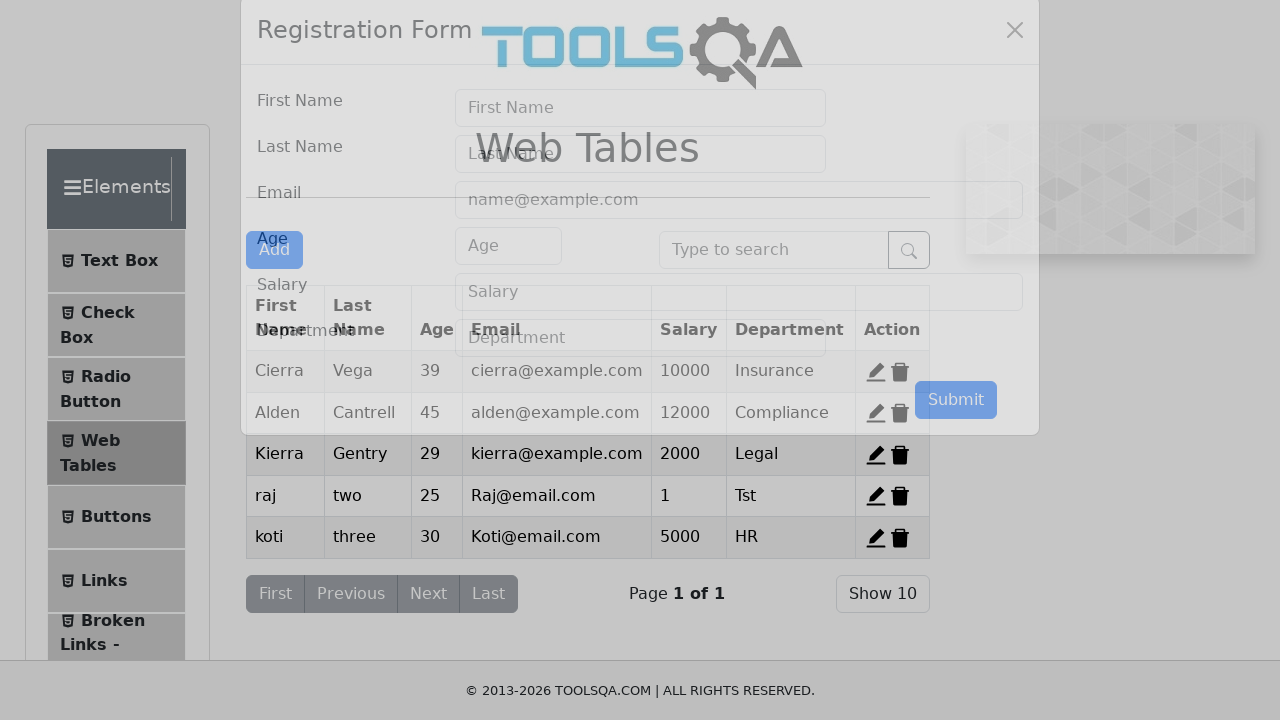

Filled first name field with 'Nani' on #firstName
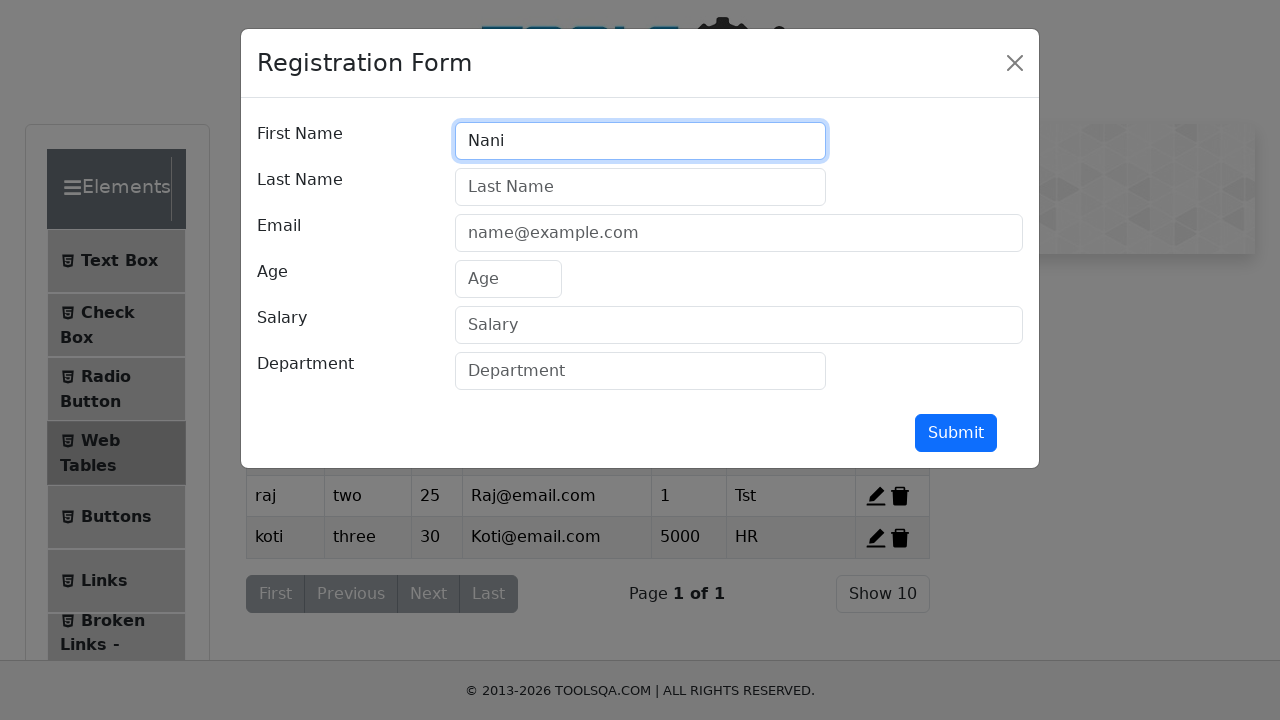

Filled last name field with 'four' on #lastName
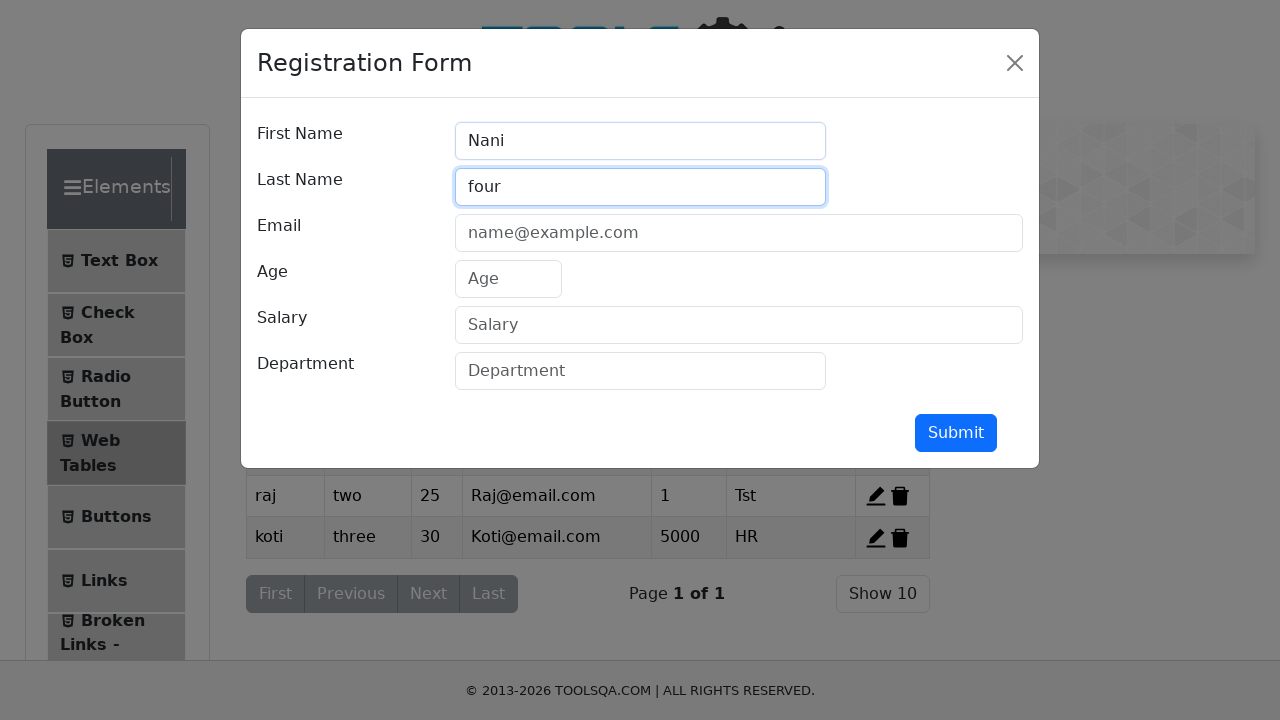

Filled email field with 'Nani@email.com' on #userEmail
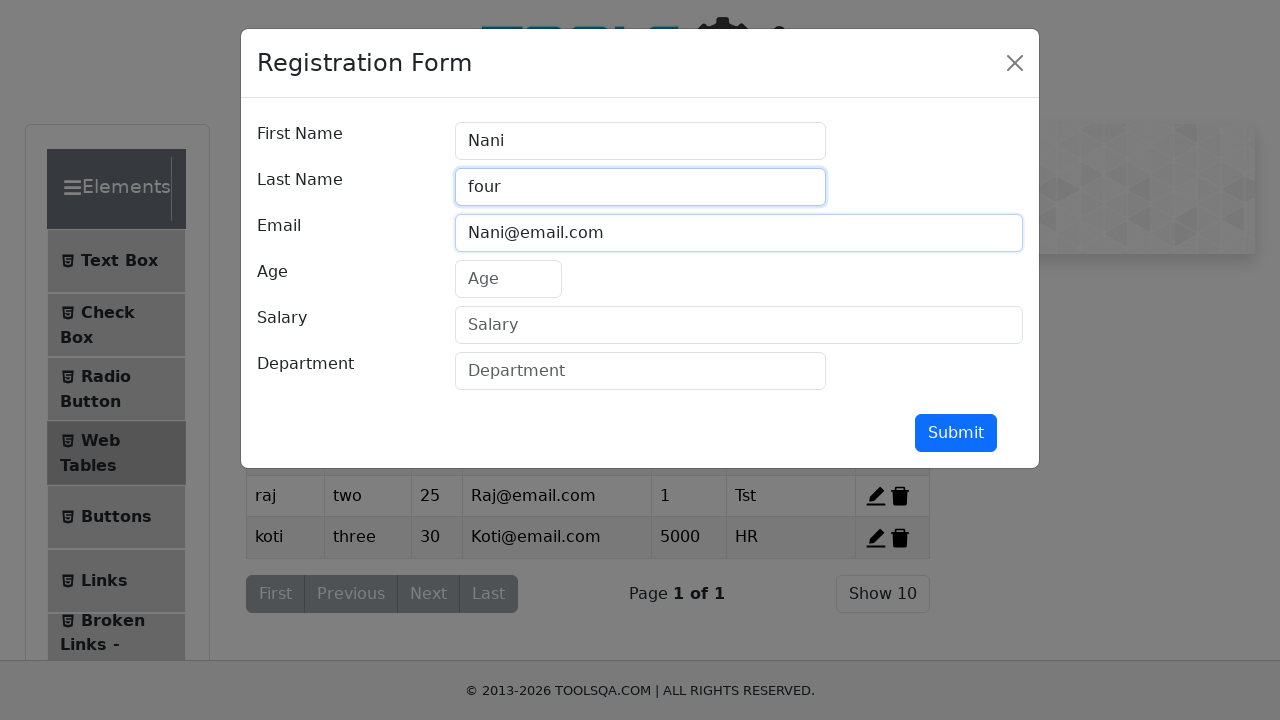

Filled age field with '28' on #age
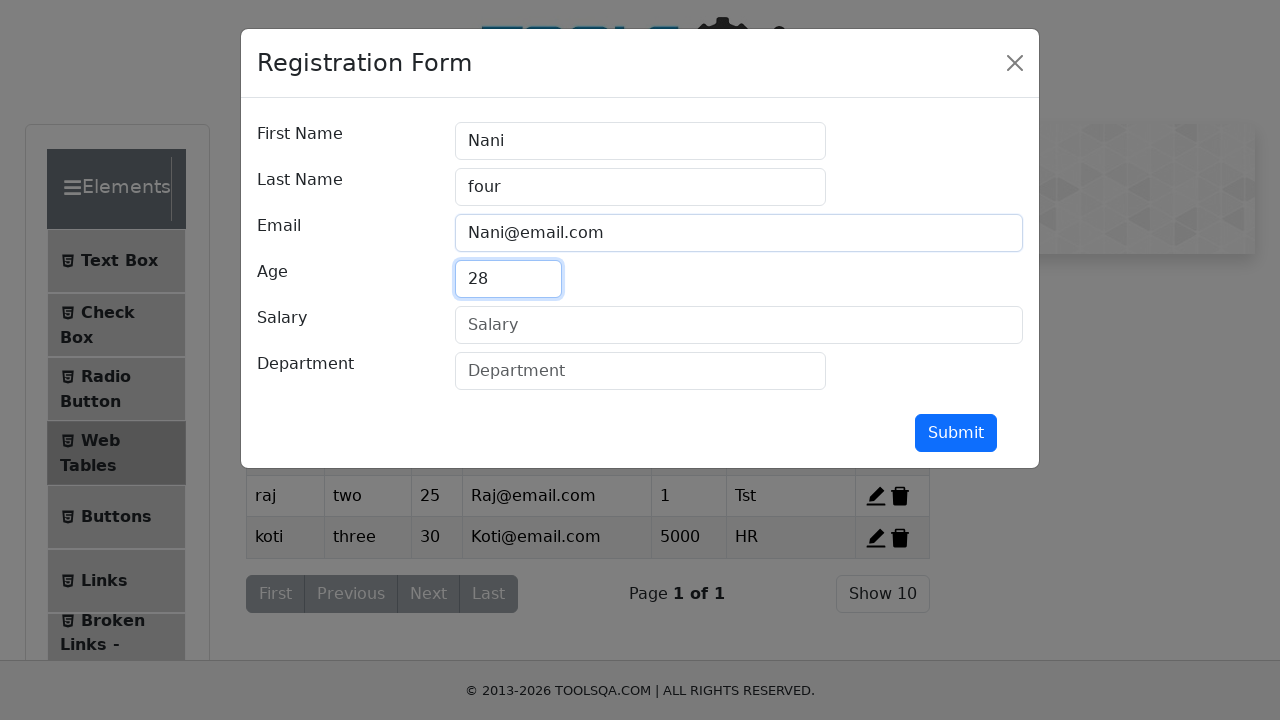

Filled salary field with '4000' on #salary
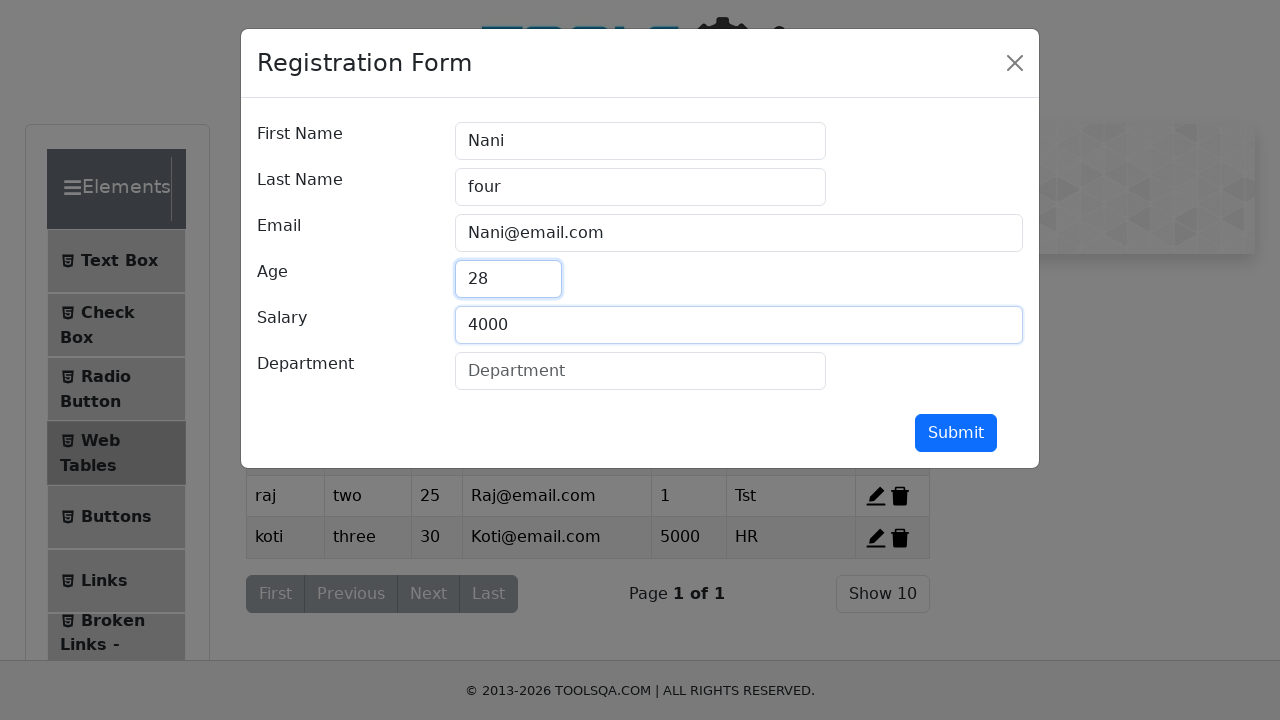

Filled department field with 'IT' on #department
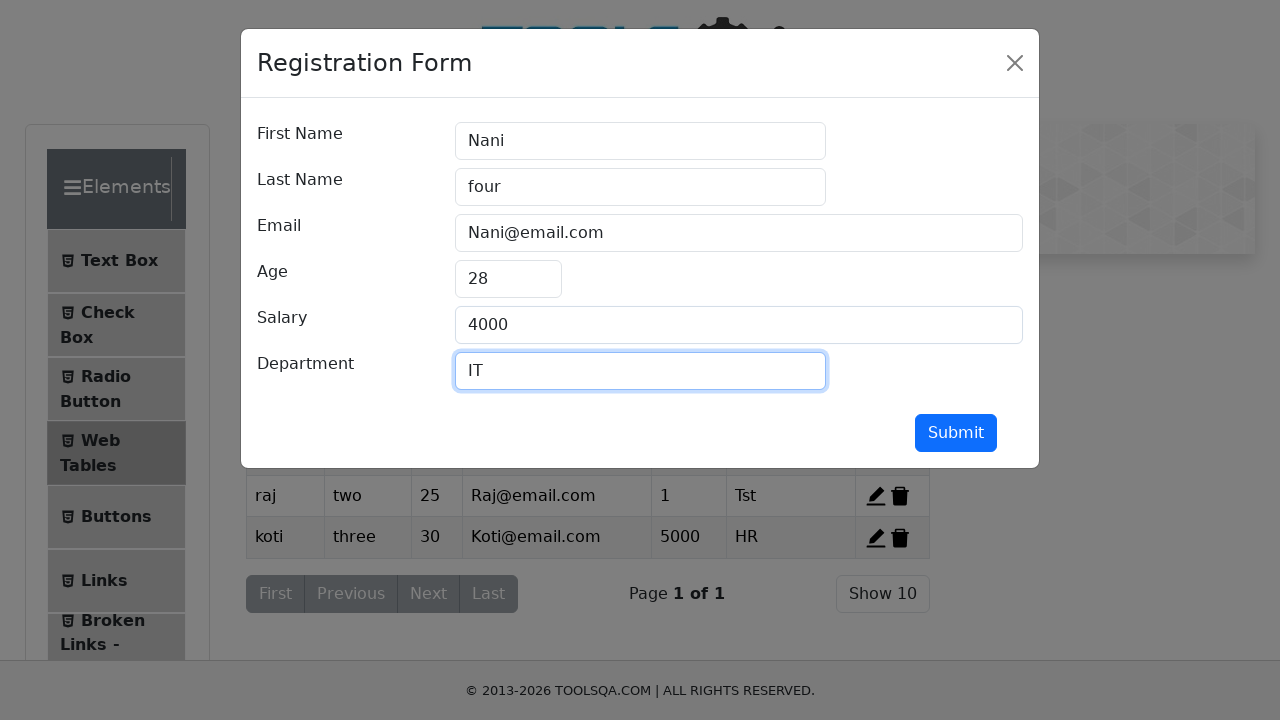

Clicked submit button to add third record at (956, 433) on #submit
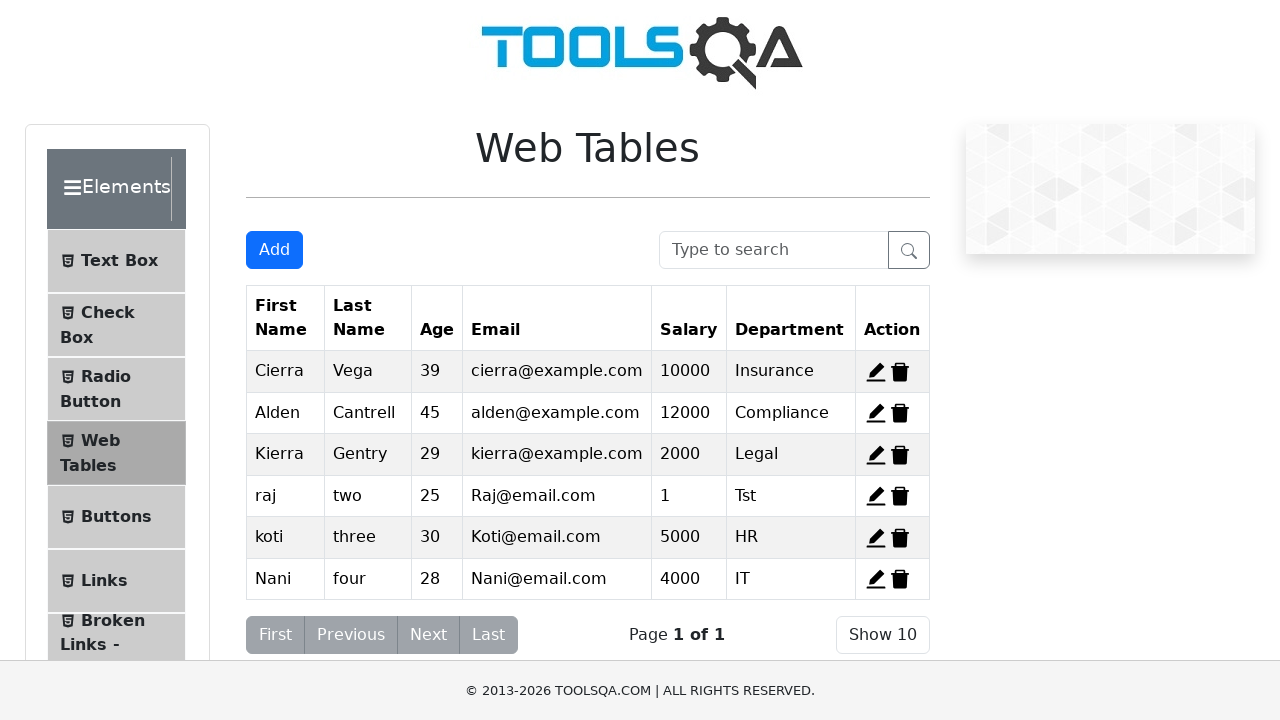

Clicked 'Add New Record' button for fourth record at (274, 250) on #addNewRecordButton
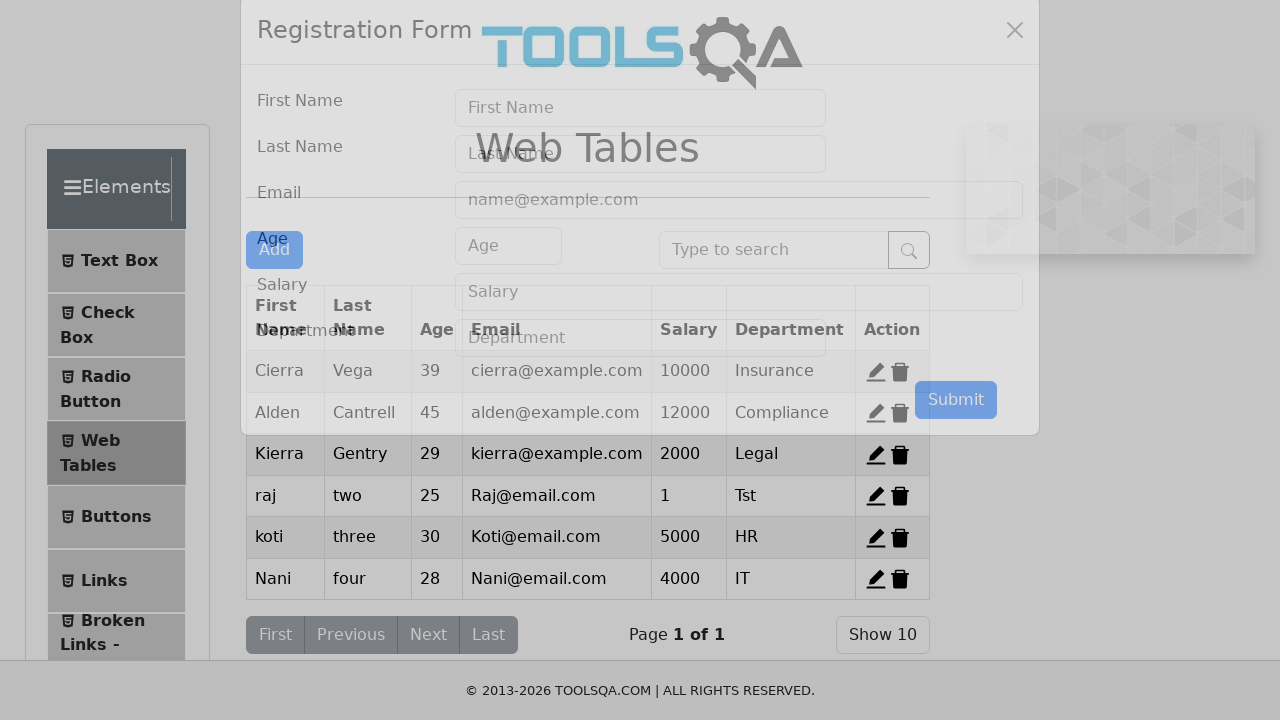

Filled first name field with 'Gani' on #firstName
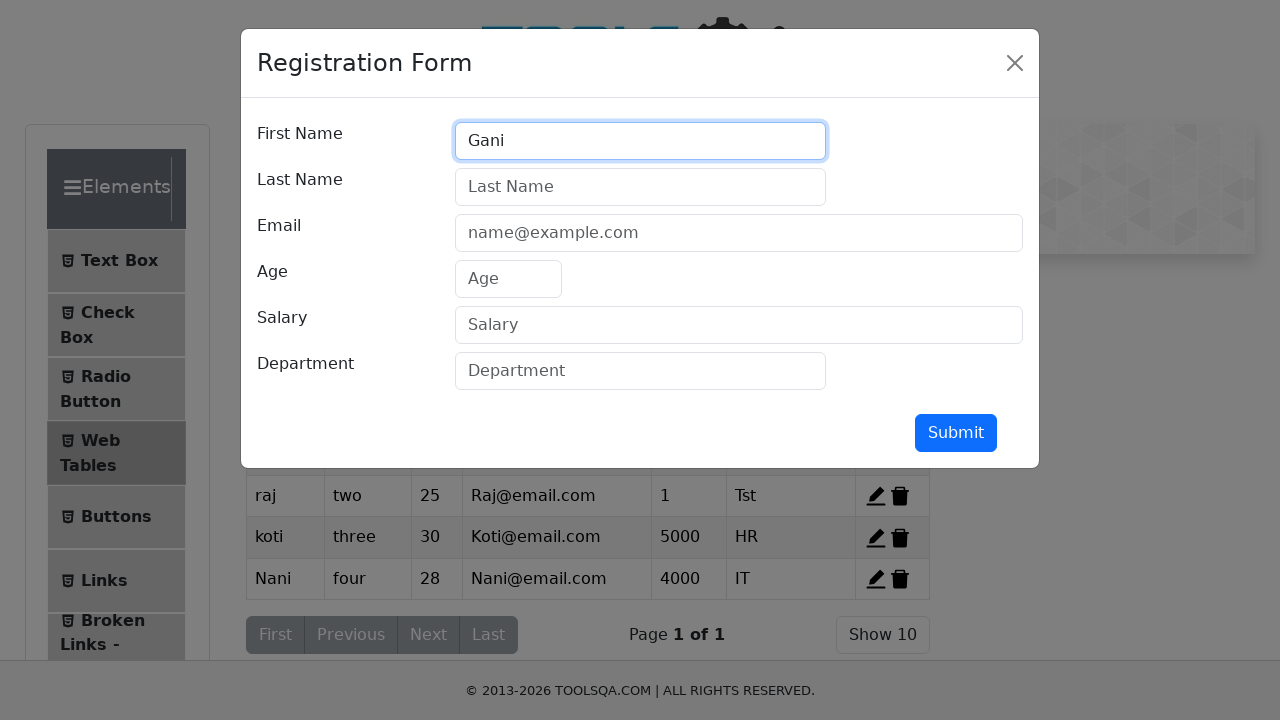

Filled last name field with 'five' on #lastName
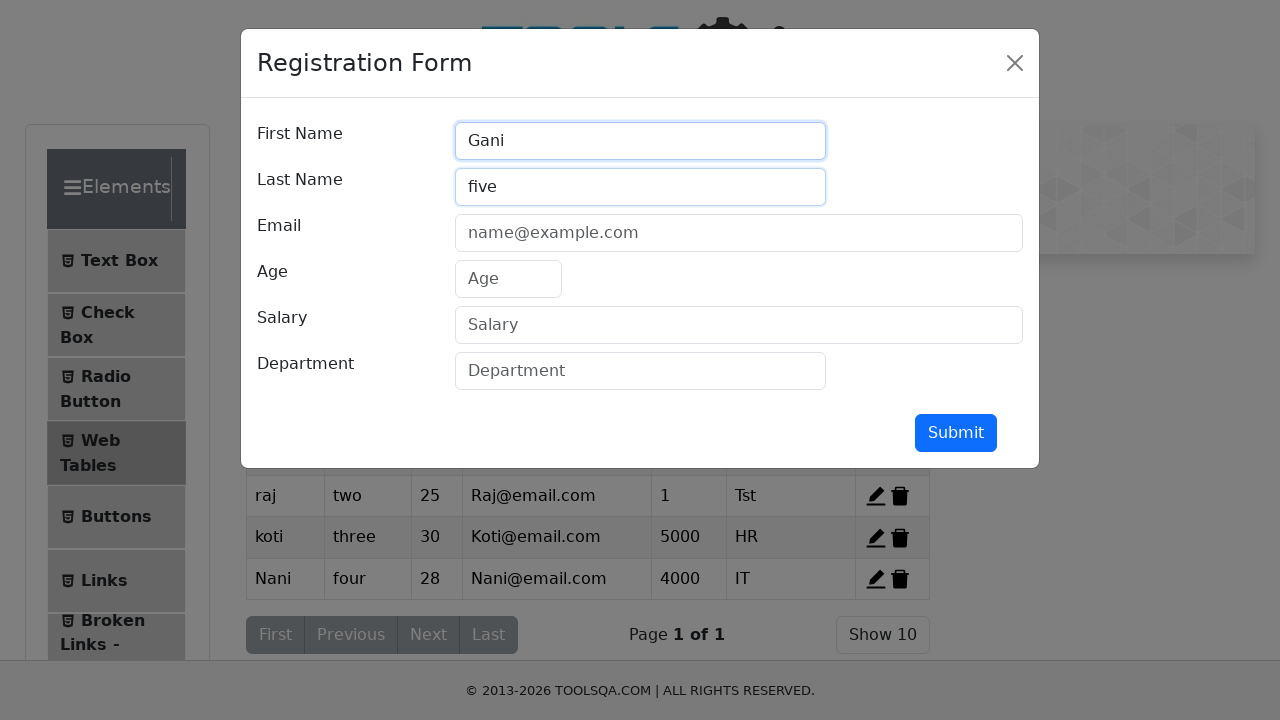

Filled email field with 'Gani@email.com' on #userEmail
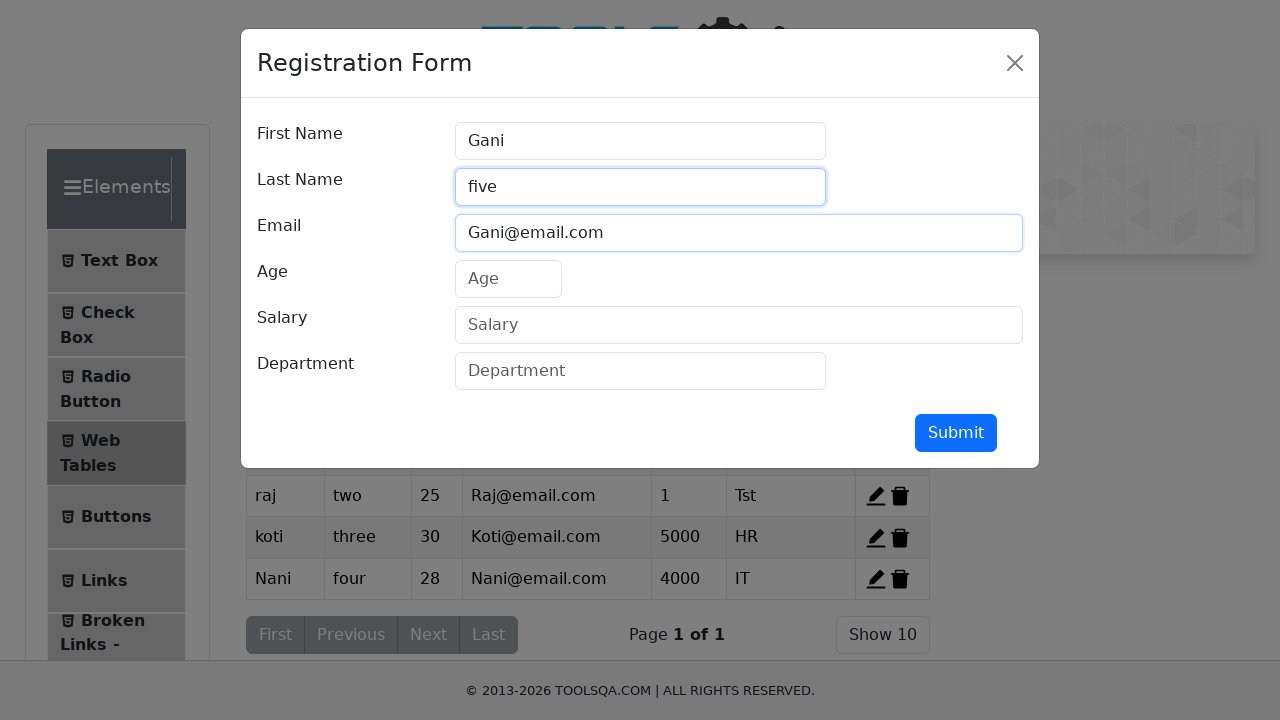

Filled age field with '30' on #age
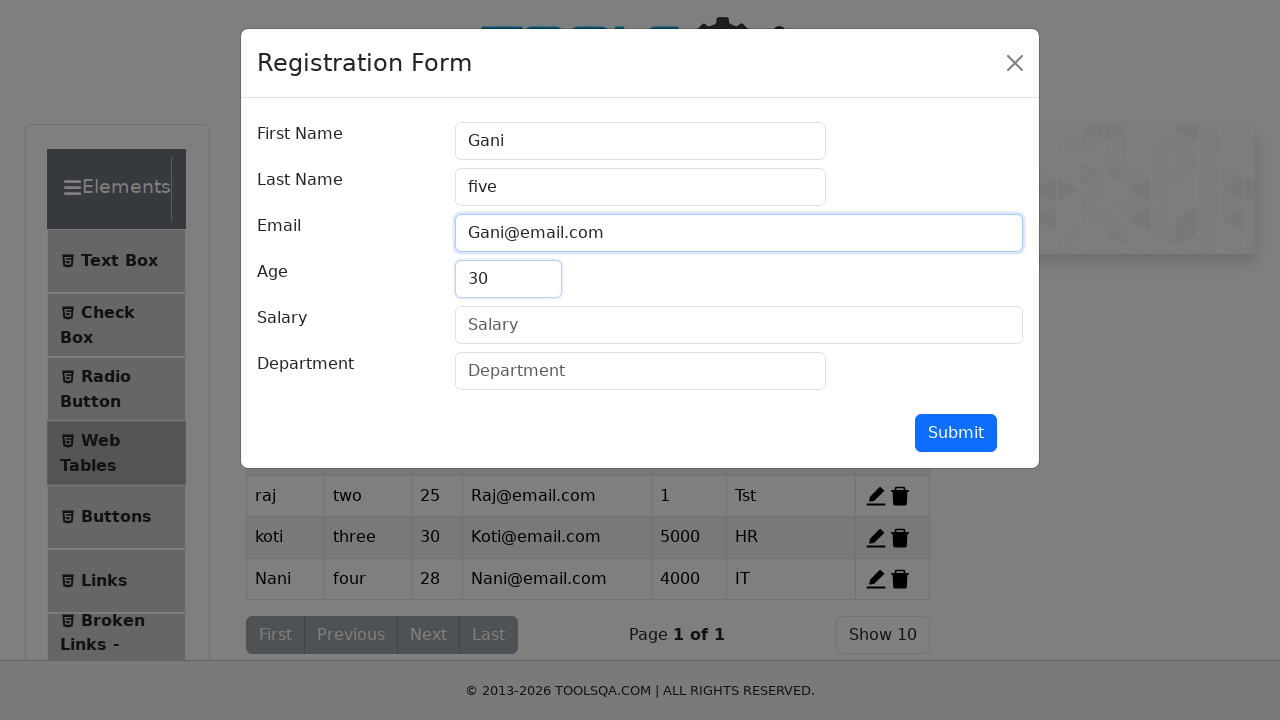

Filled salary field with '5000' on #salary
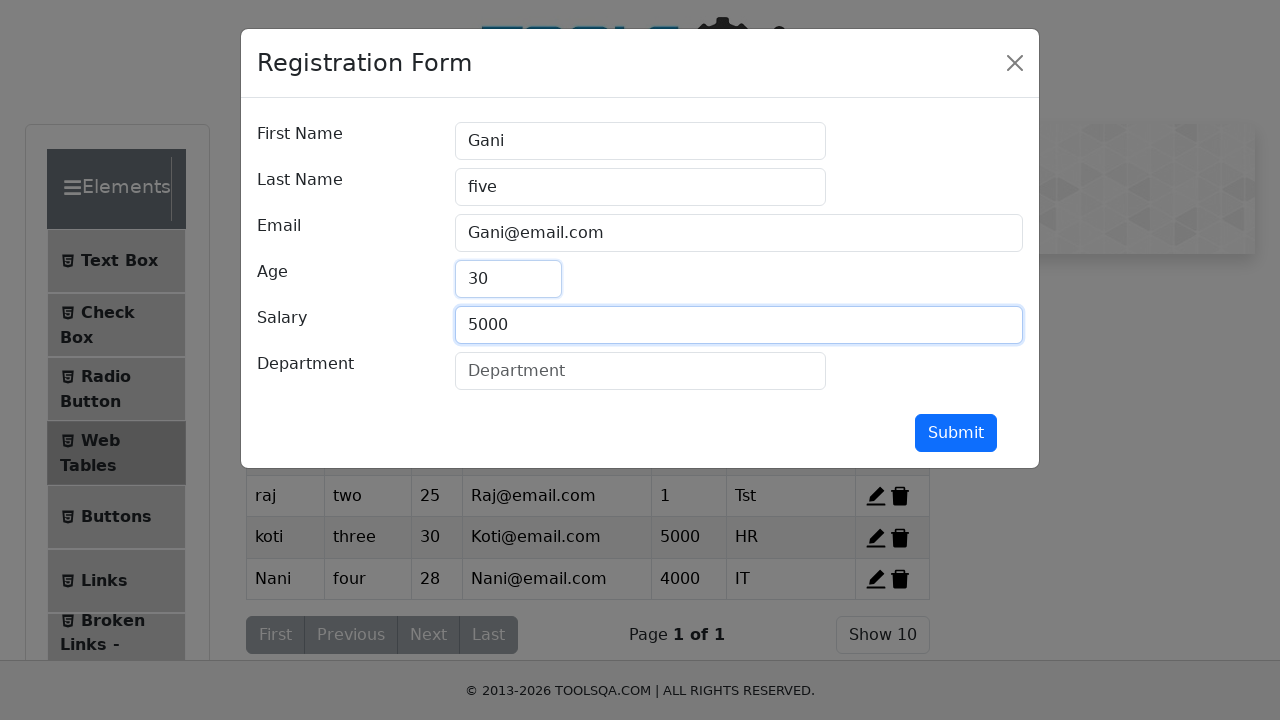

Filled department field with 'HR' on #department
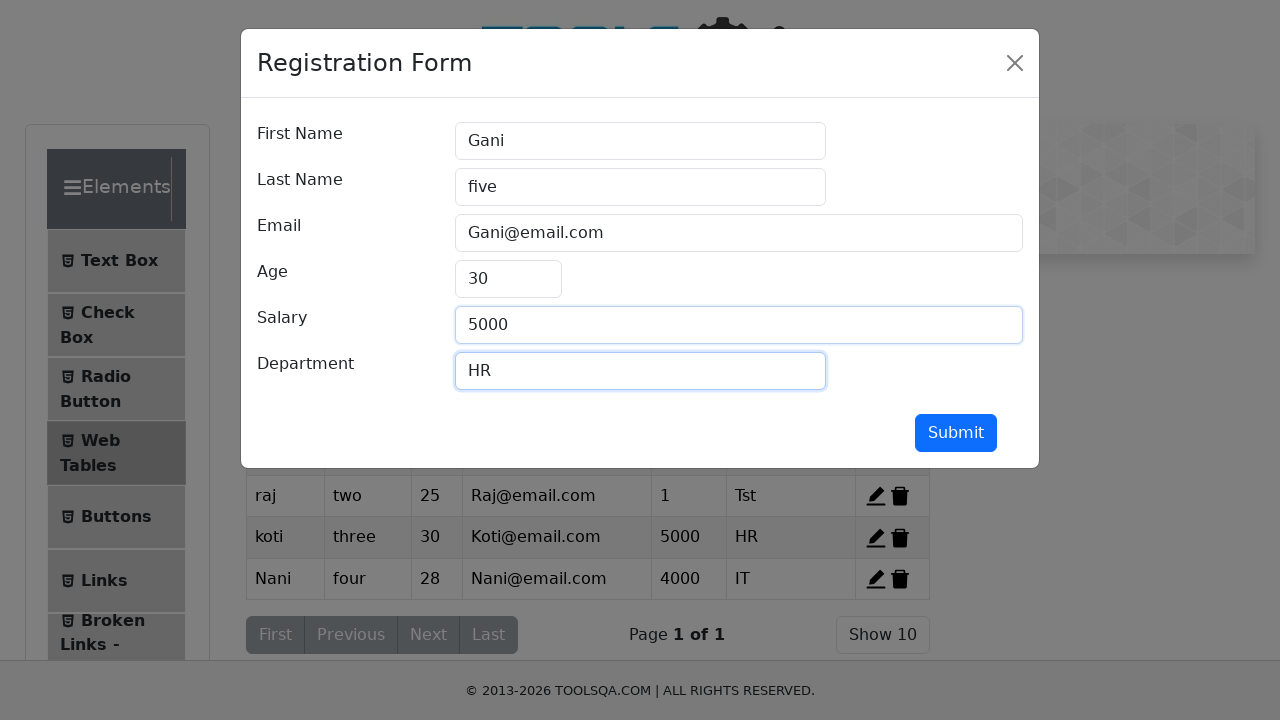

Clicked submit button to add fourth record at (956, 433) on #submit
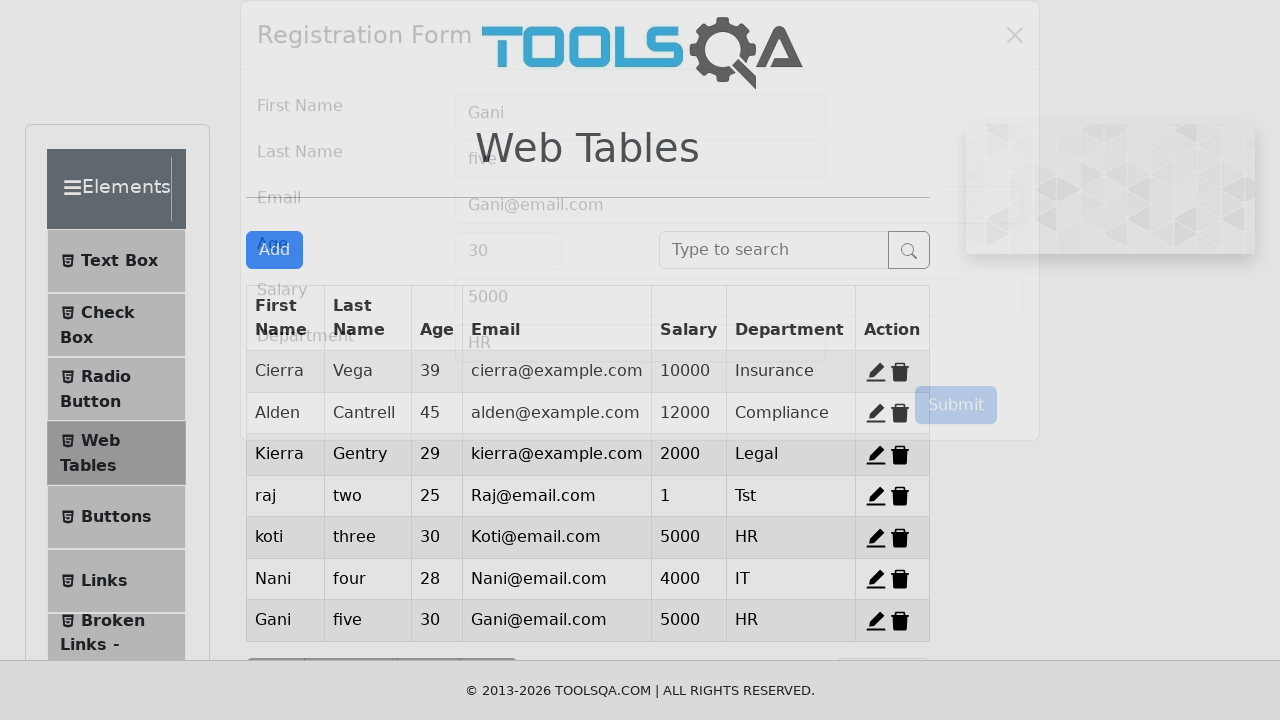

Clicked 'Add New Record' button for fifth record at (274, 250) on #addNewRecordButton
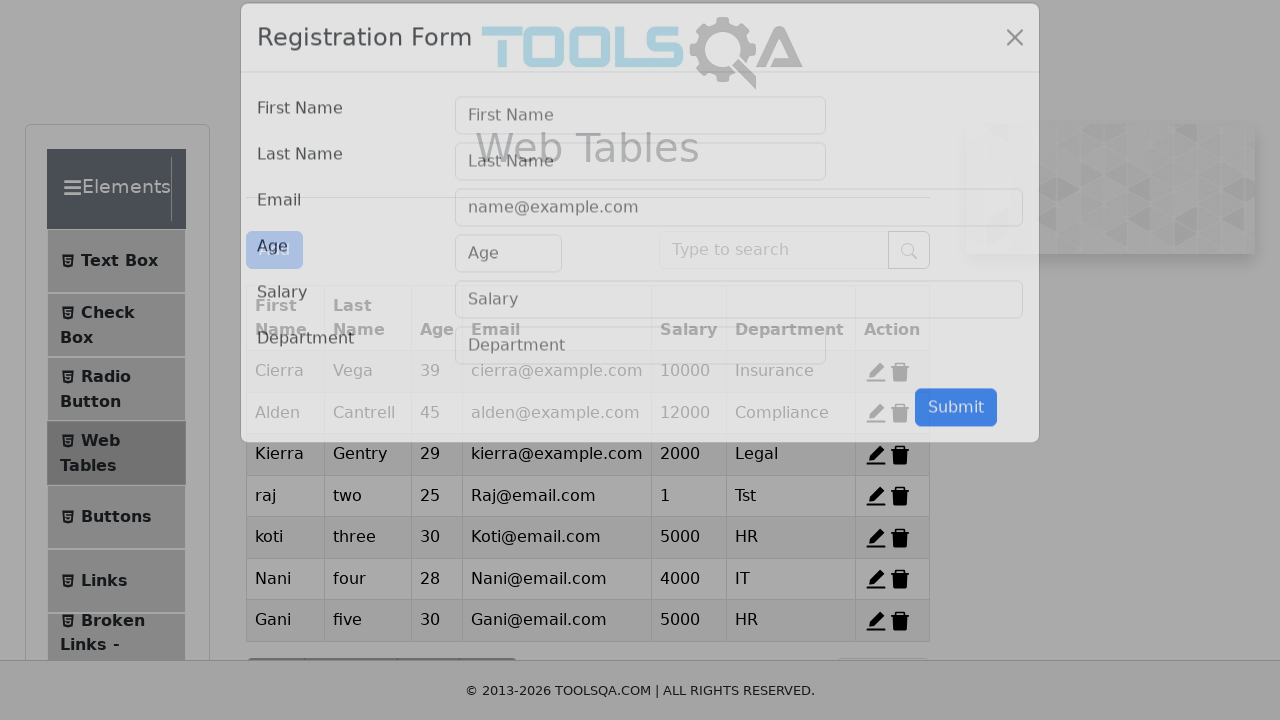

Filled first name field with 'mani' on #firstName
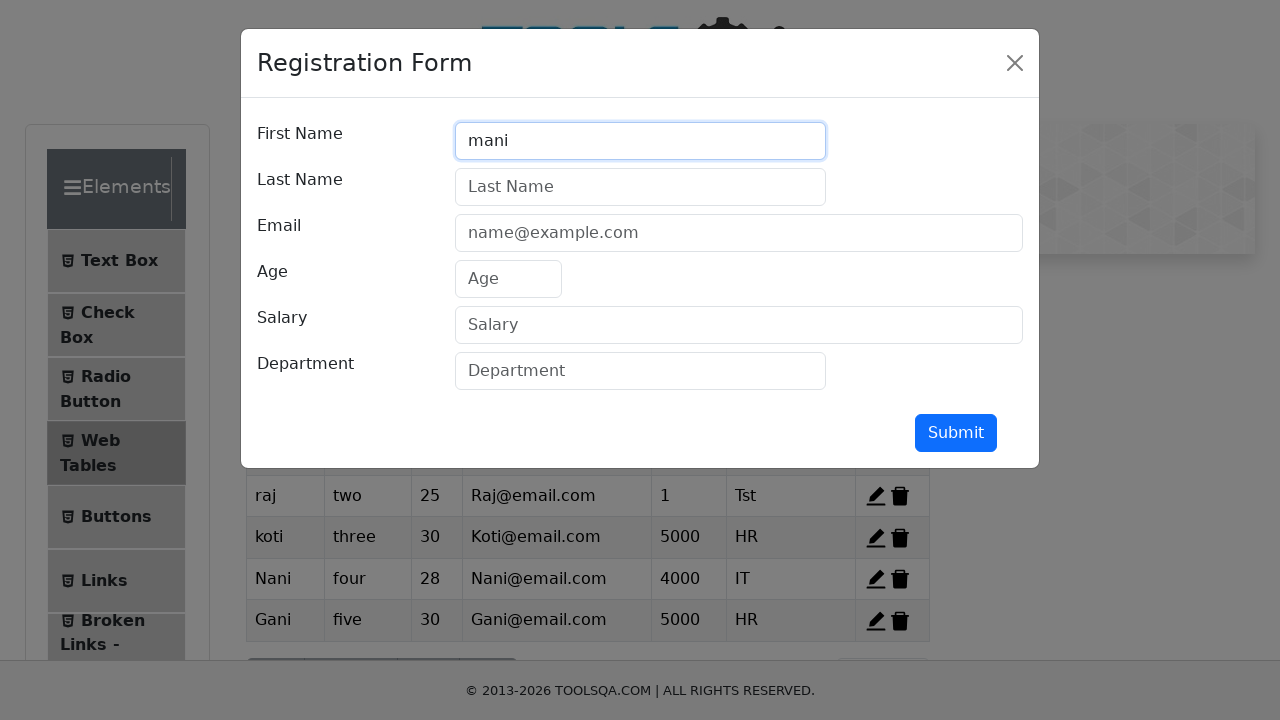

Filled last name field with 'six' on #lastName
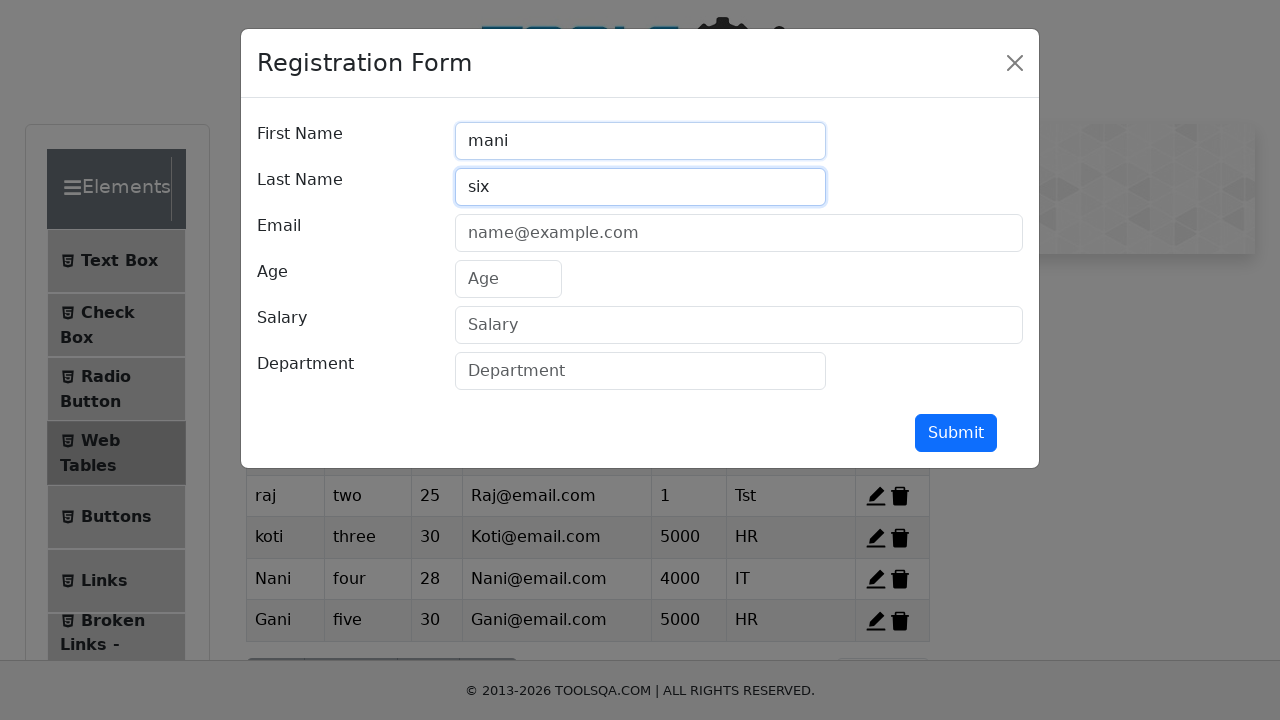

Filled email field with 'mani@email.com' on #userEmail
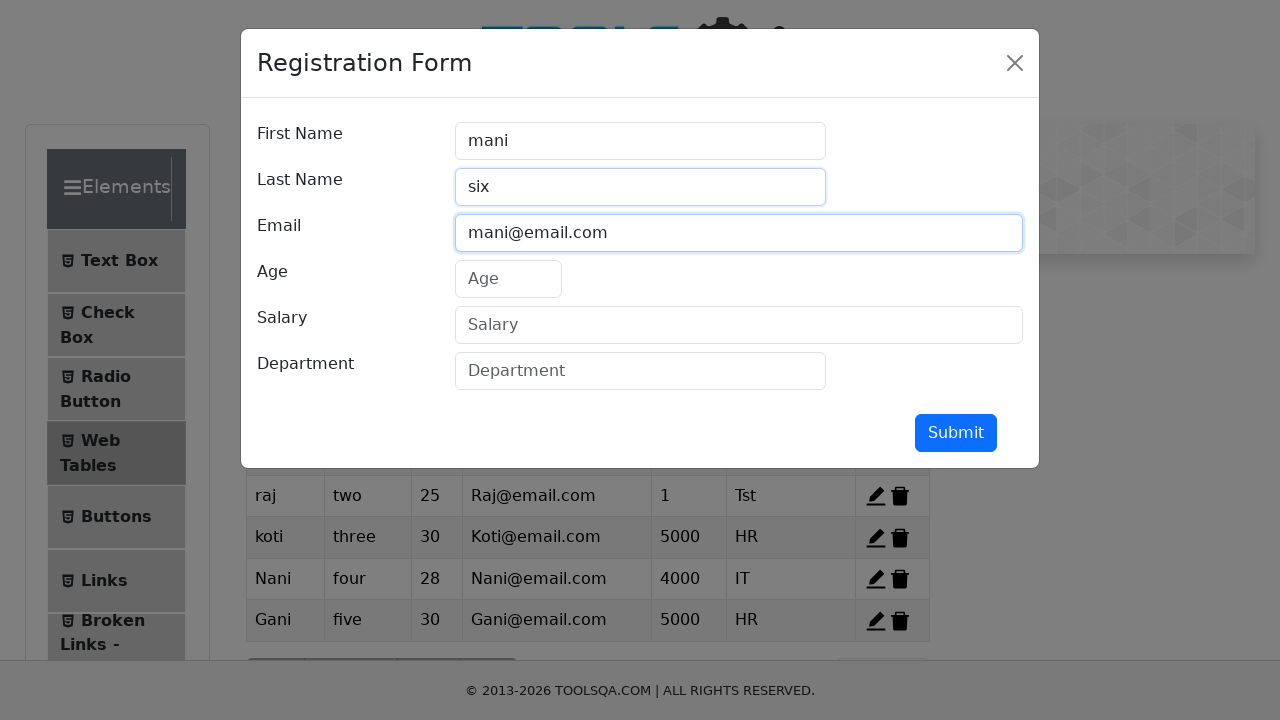

Filled age field with '28' on #age
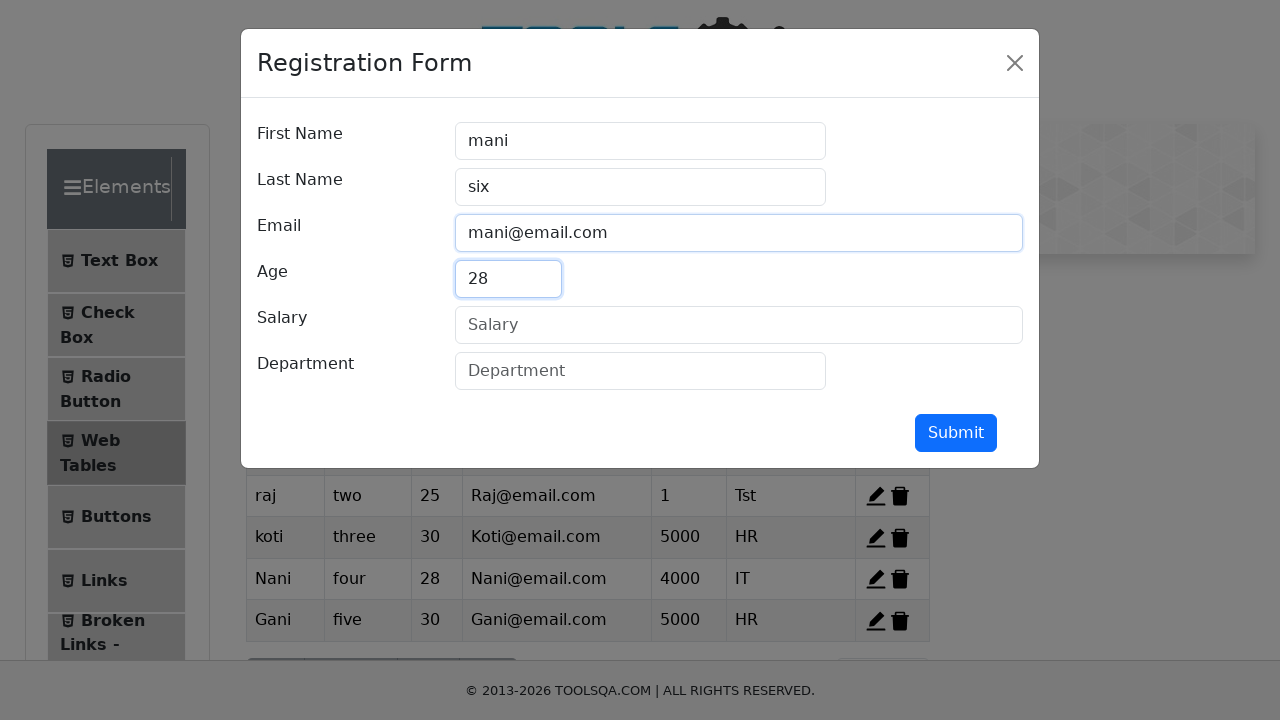

Filled salary field with '4000' on #salary
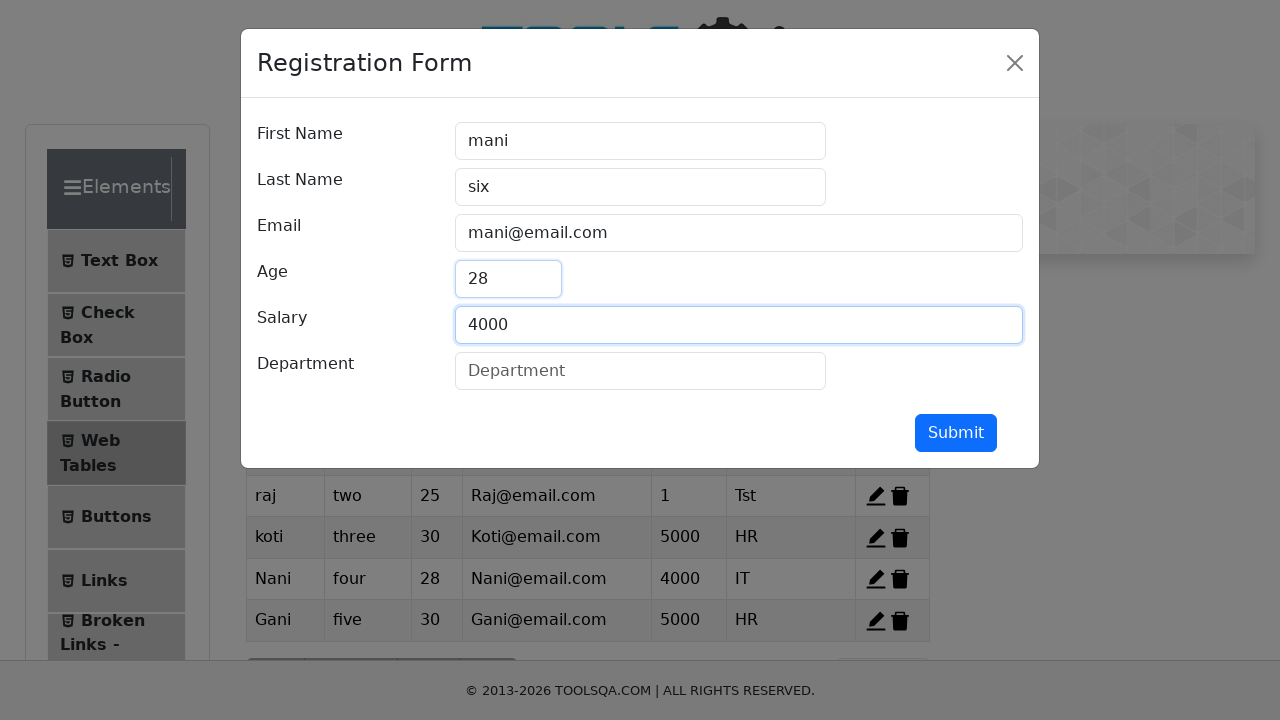

Filled department field with 'IT' on #department
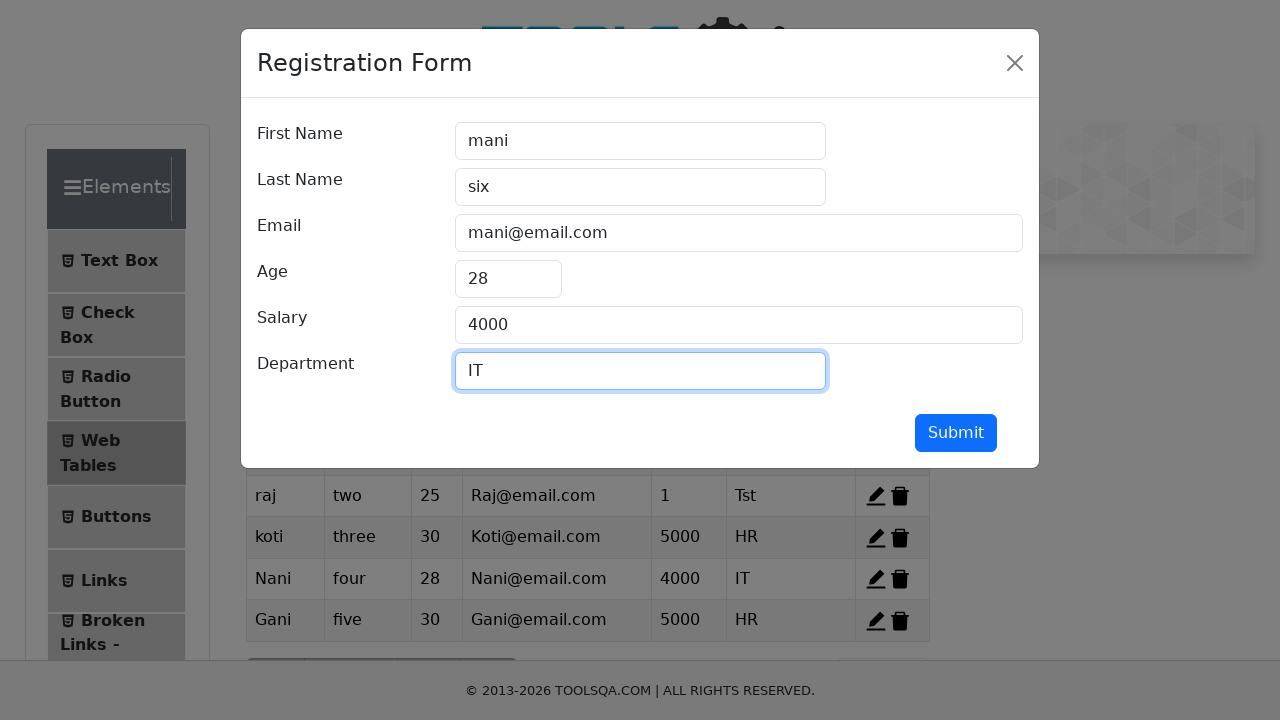

Clicked submit button to add fifth record at (956, 433) on #submit
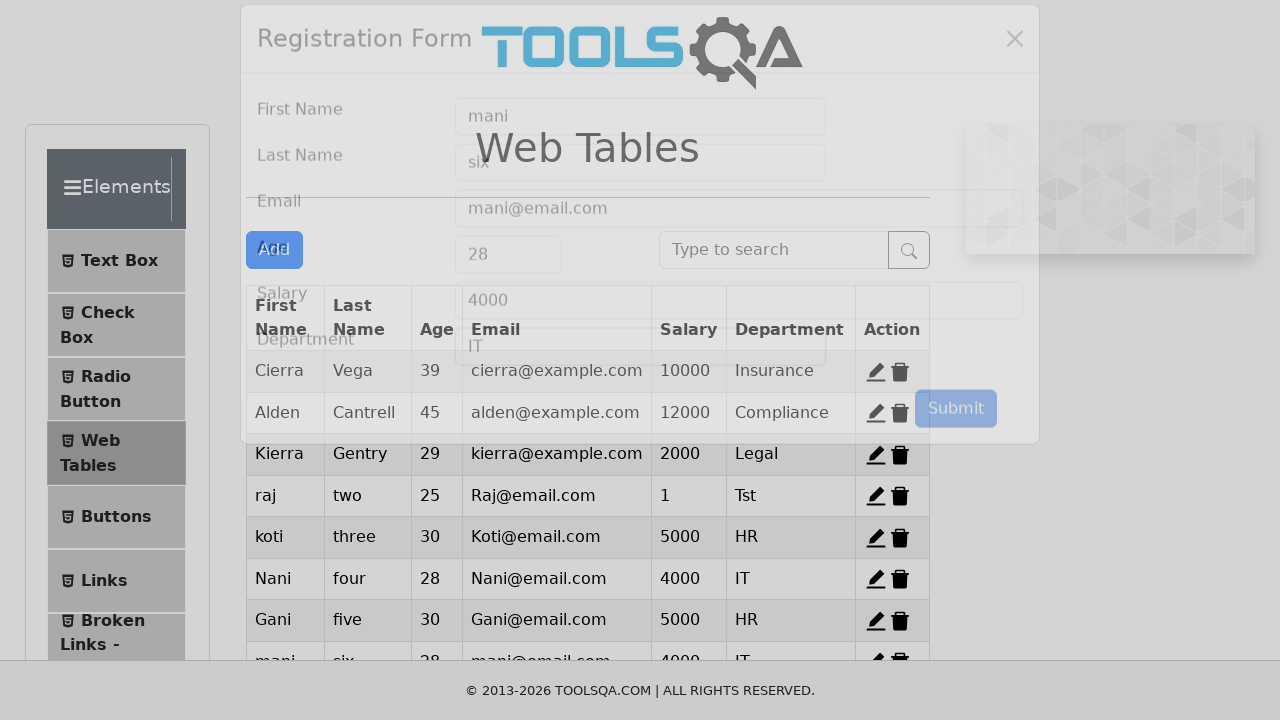

Filled search box with 'Nani' on #searchBox
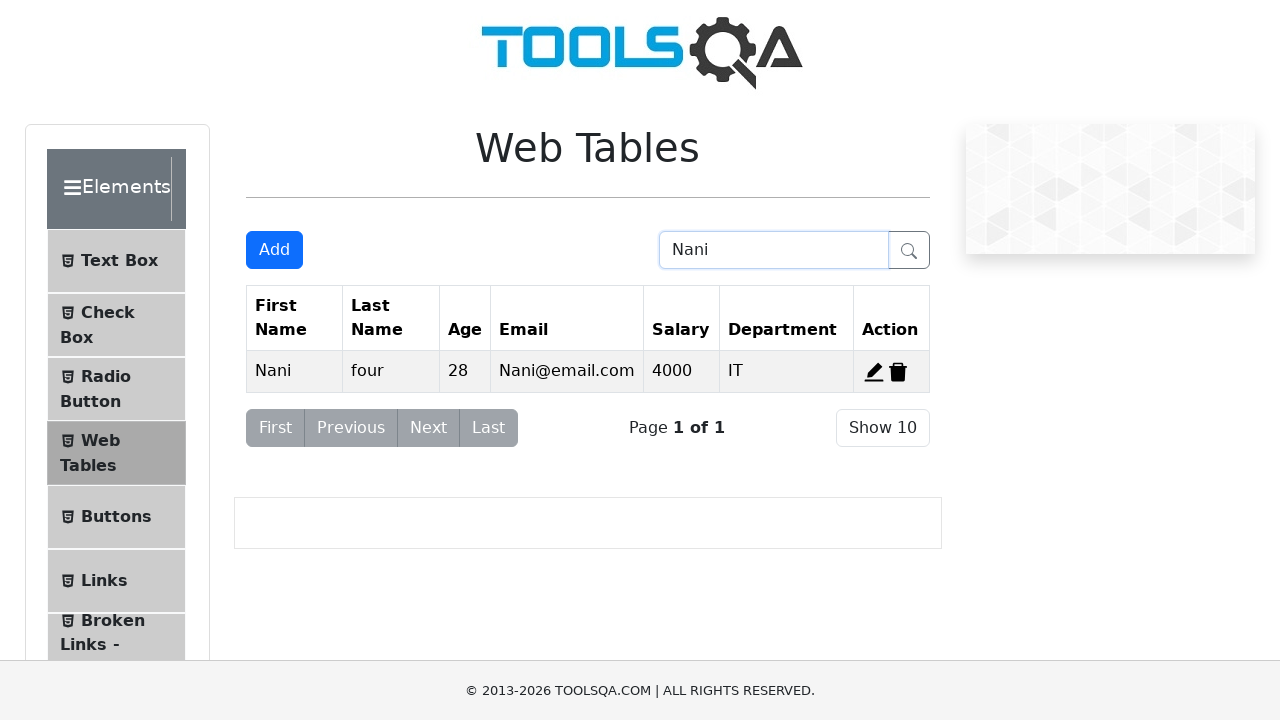

Validated search result contains 'Nani'
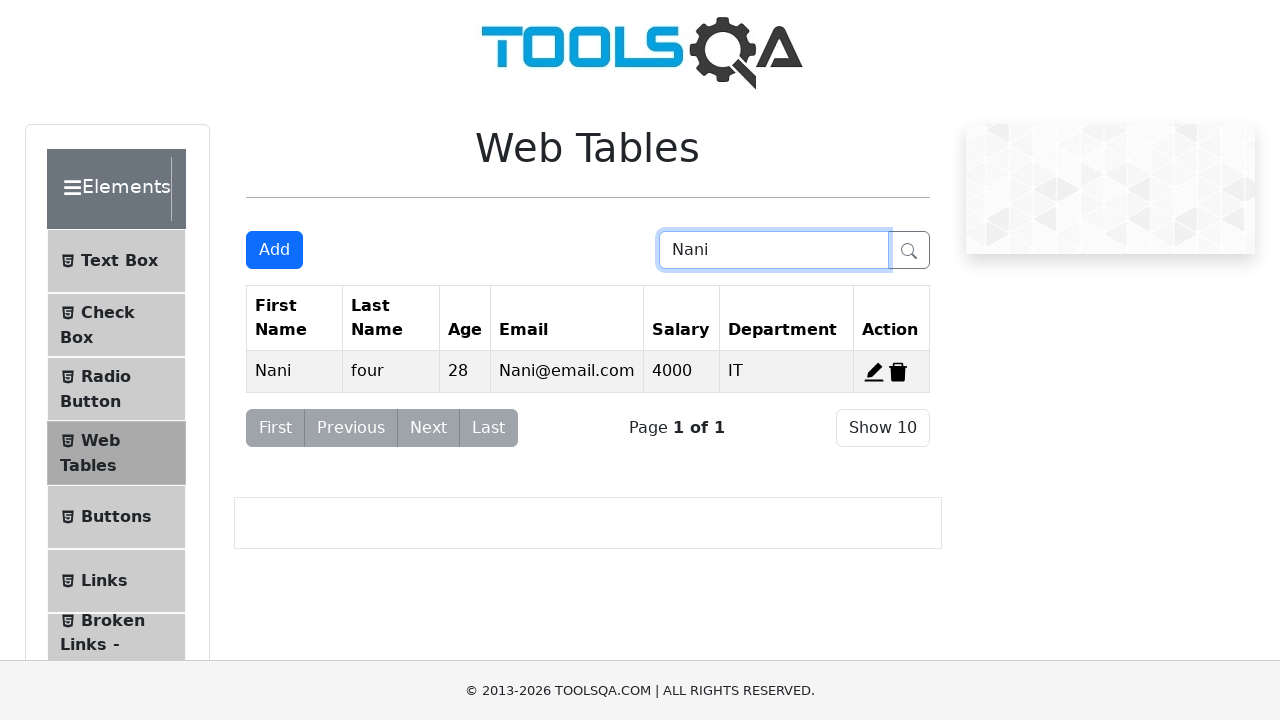

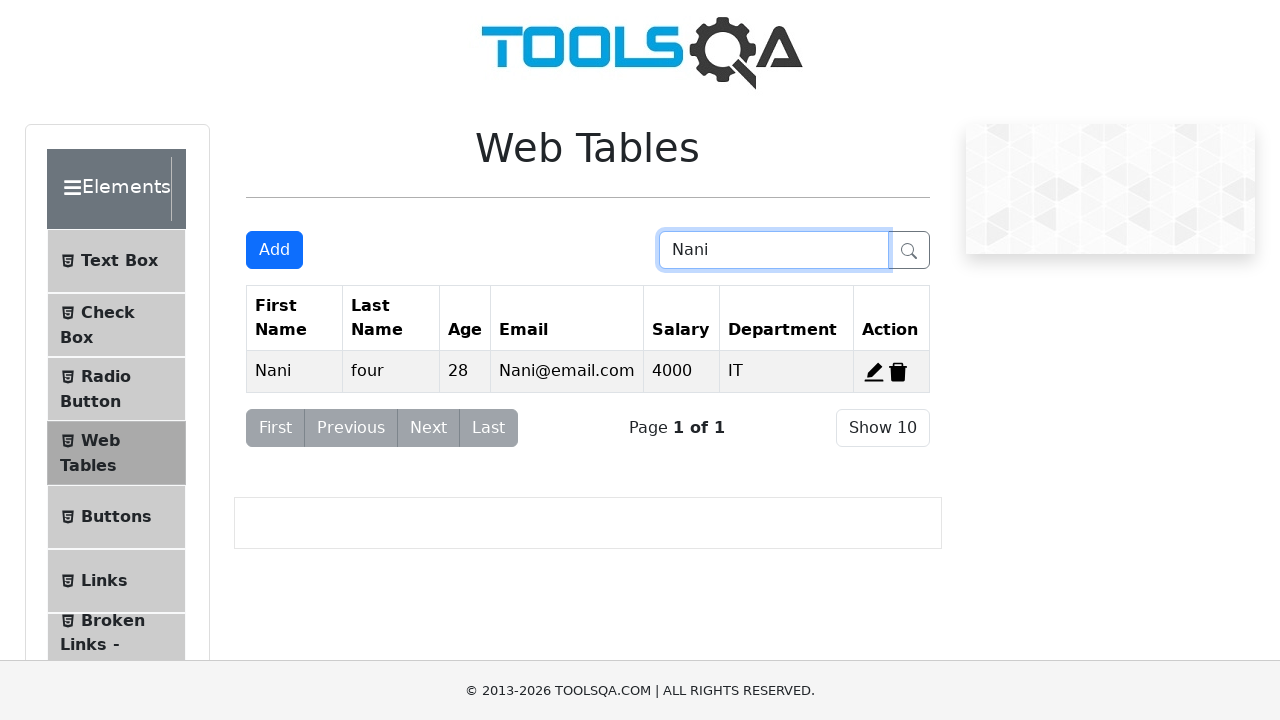